Tests pagination functionality on a web table by clicking through each page number and interacting with checkboxes for odd-numbered rows on each page.

Starting URL: https://testautomationpractice.blogspot.com/

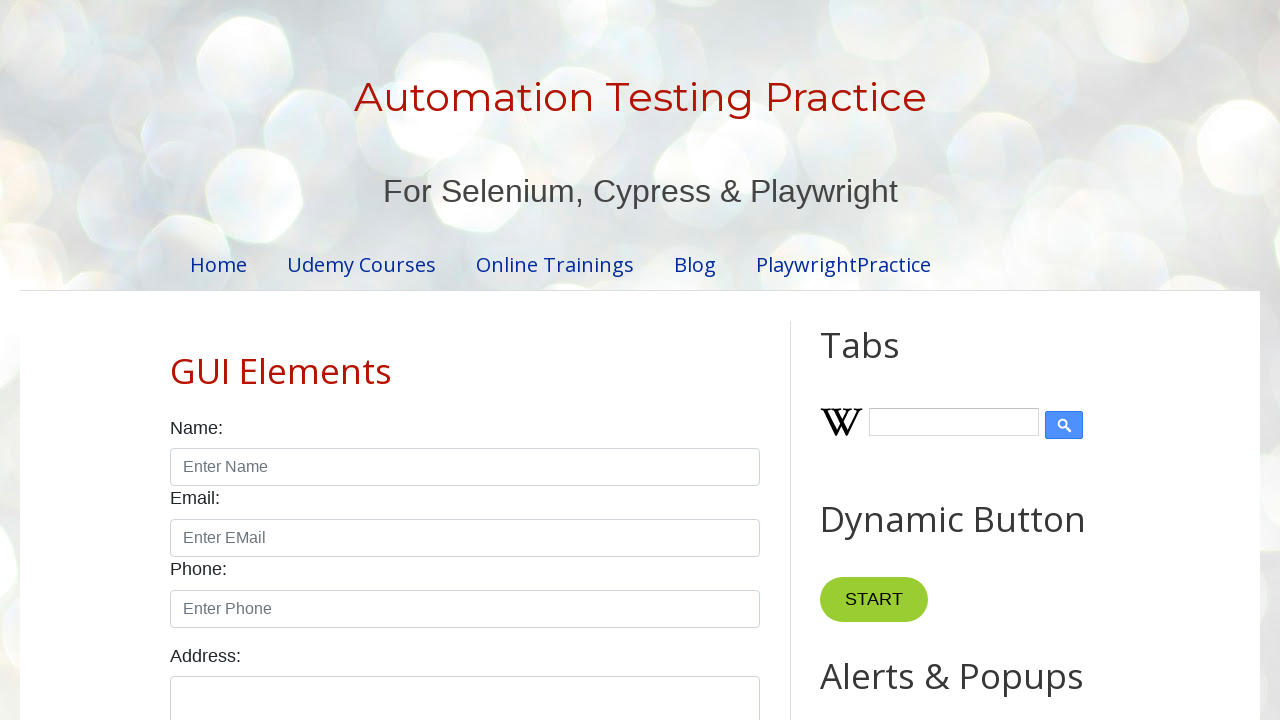

Scrolled down 1600 pixels to reveal pagination section
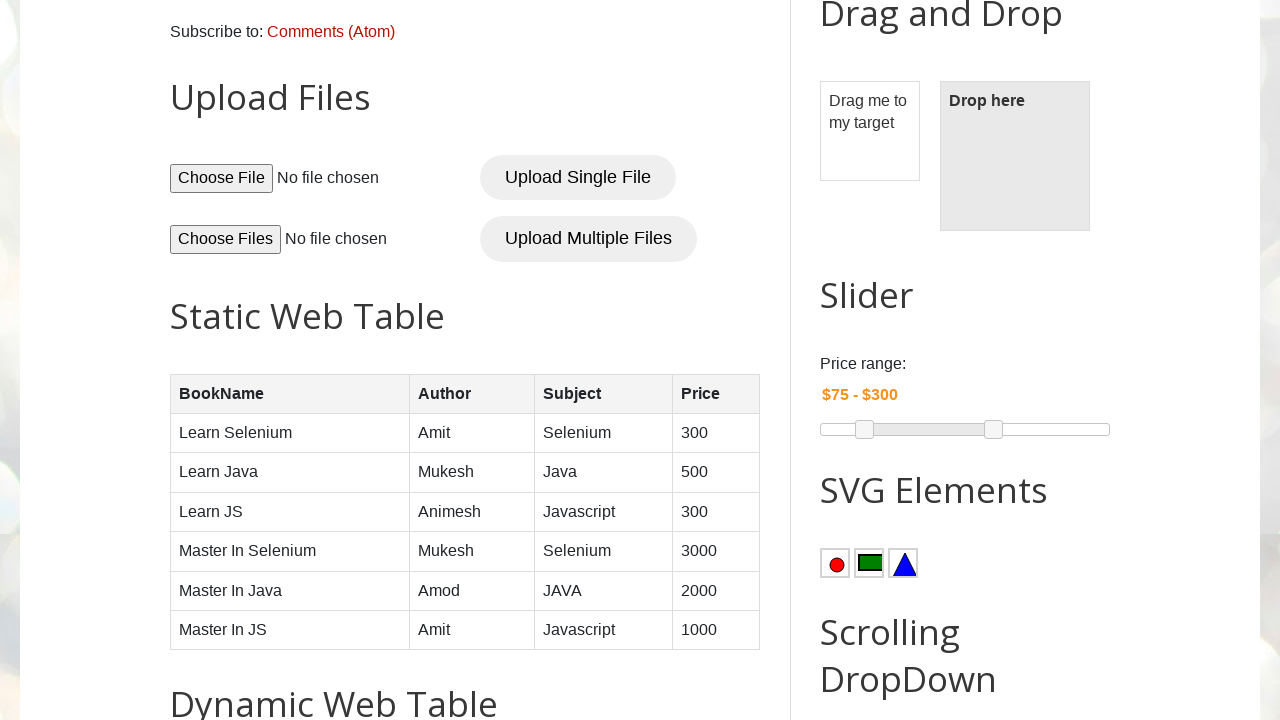

Pagination section loaded and visible
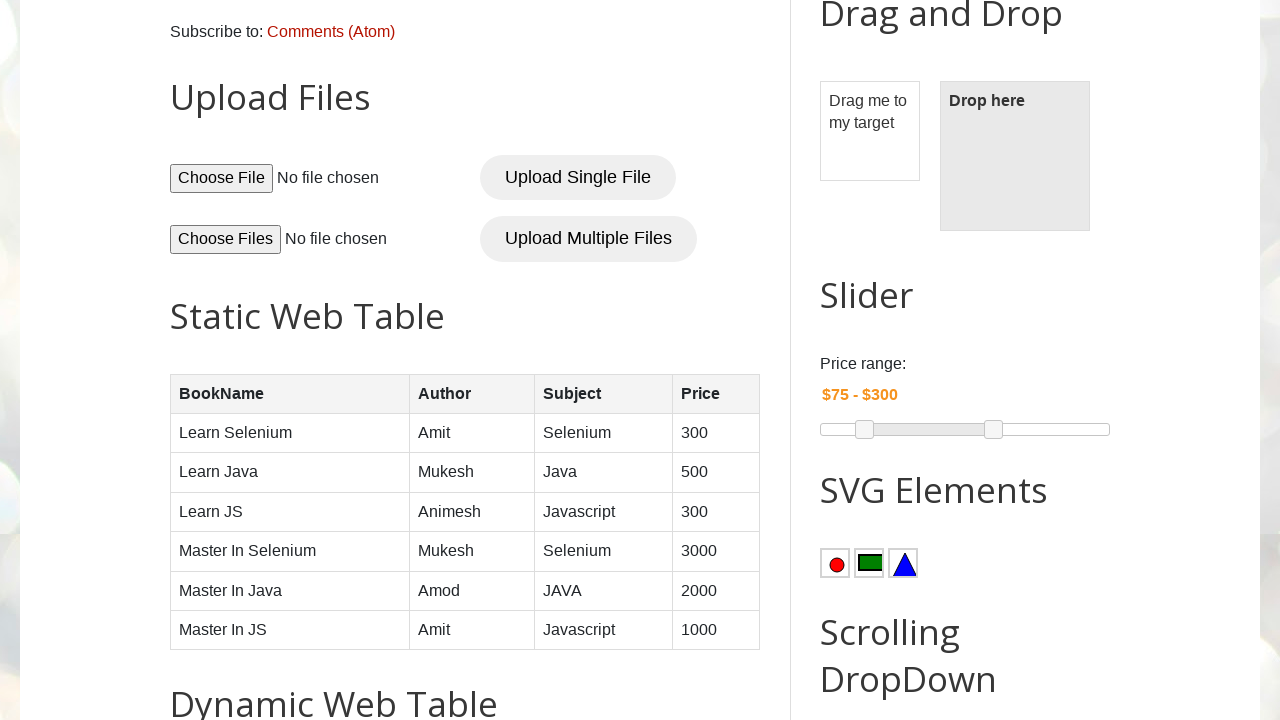

Found 4 pagination page numbers
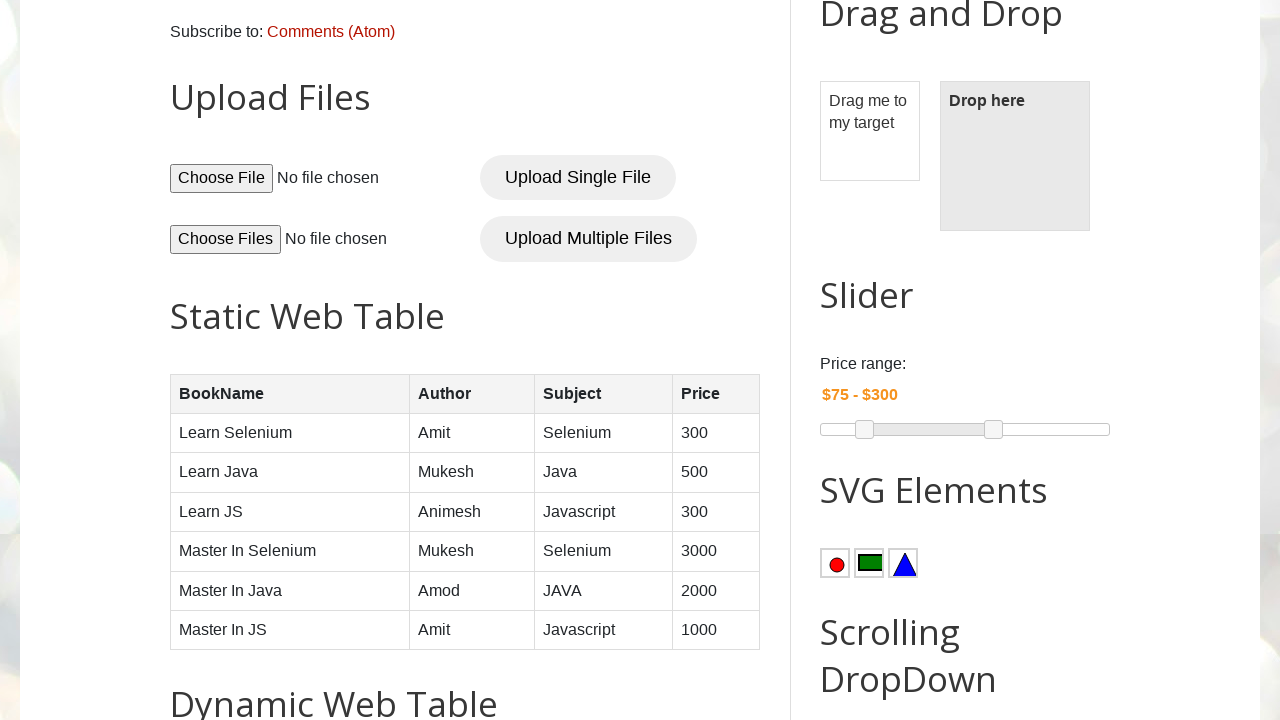

Clicked page number 1 at (416, 361) on //*[@id='pagination']/li[1]
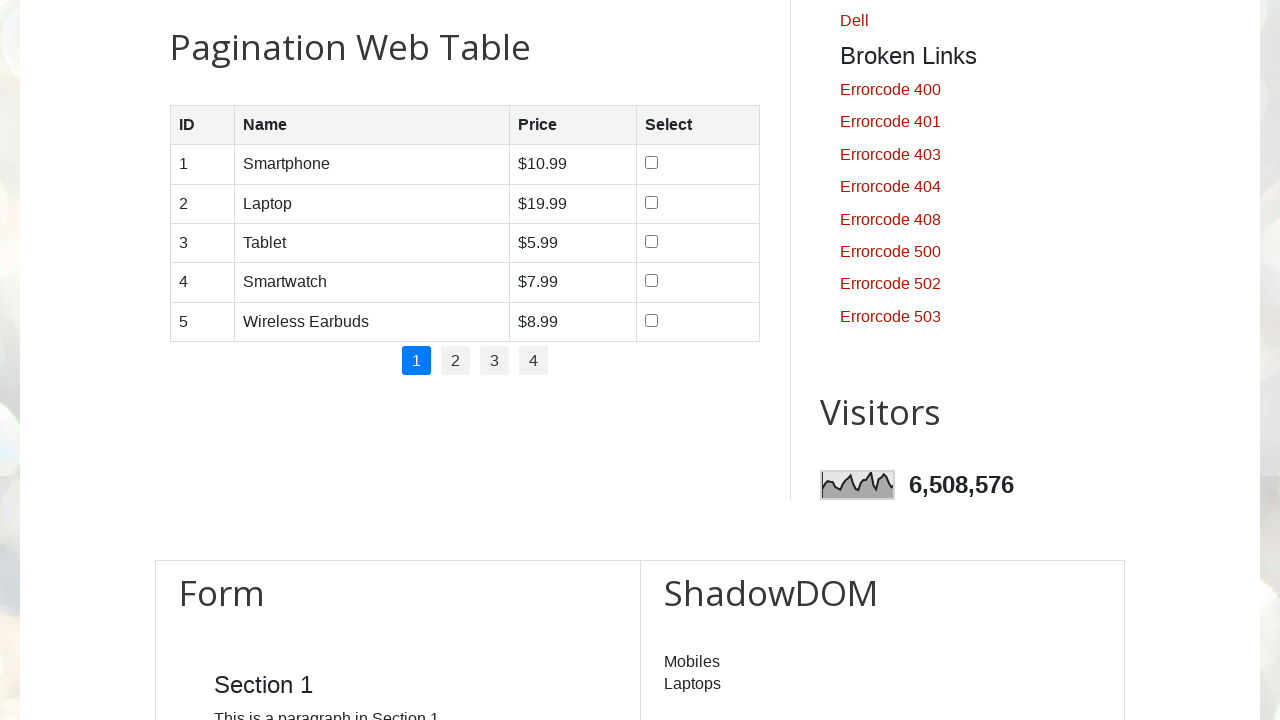

Table rows loaded on page 1
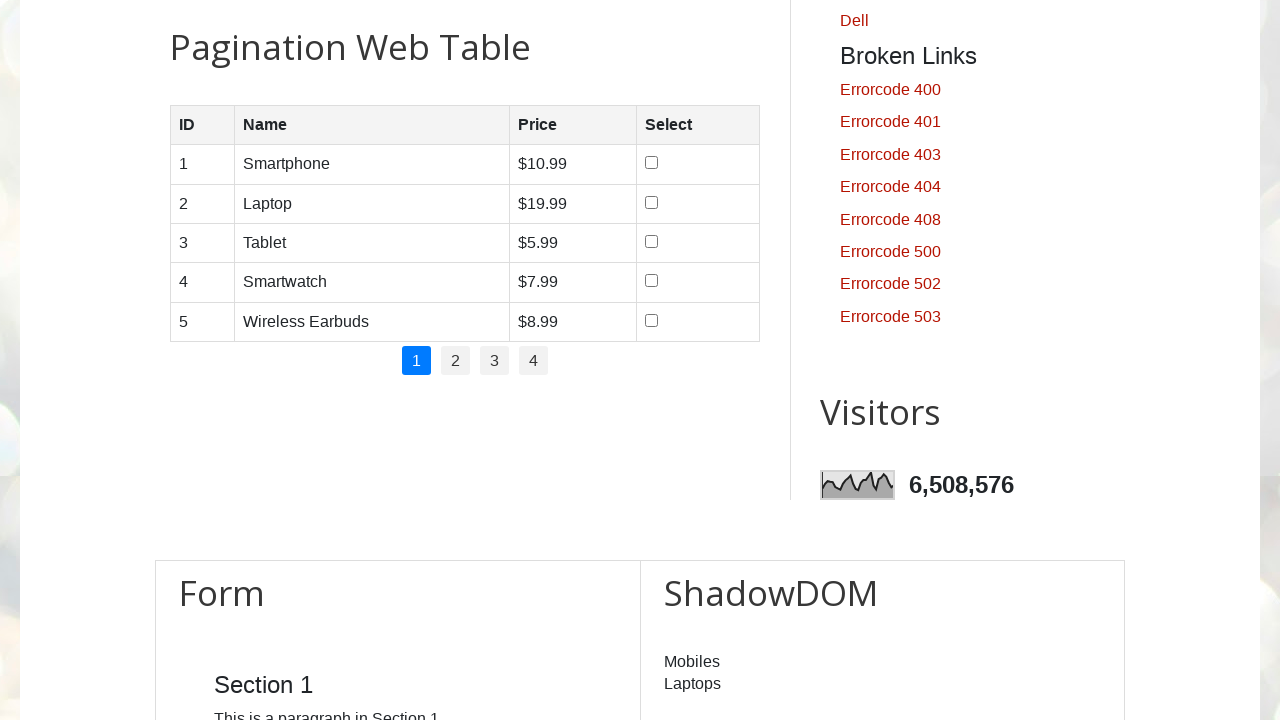

Found 5 rows on page 1
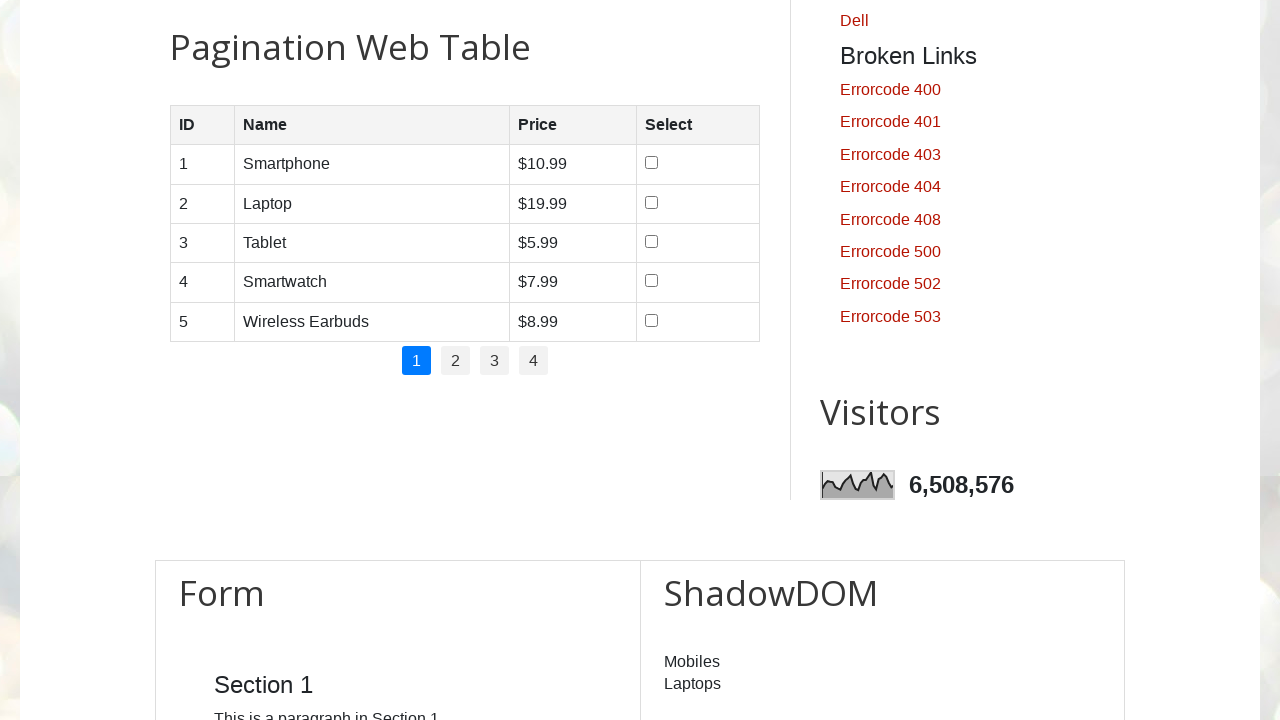

Waited 500ms before processing row 1 on page 1
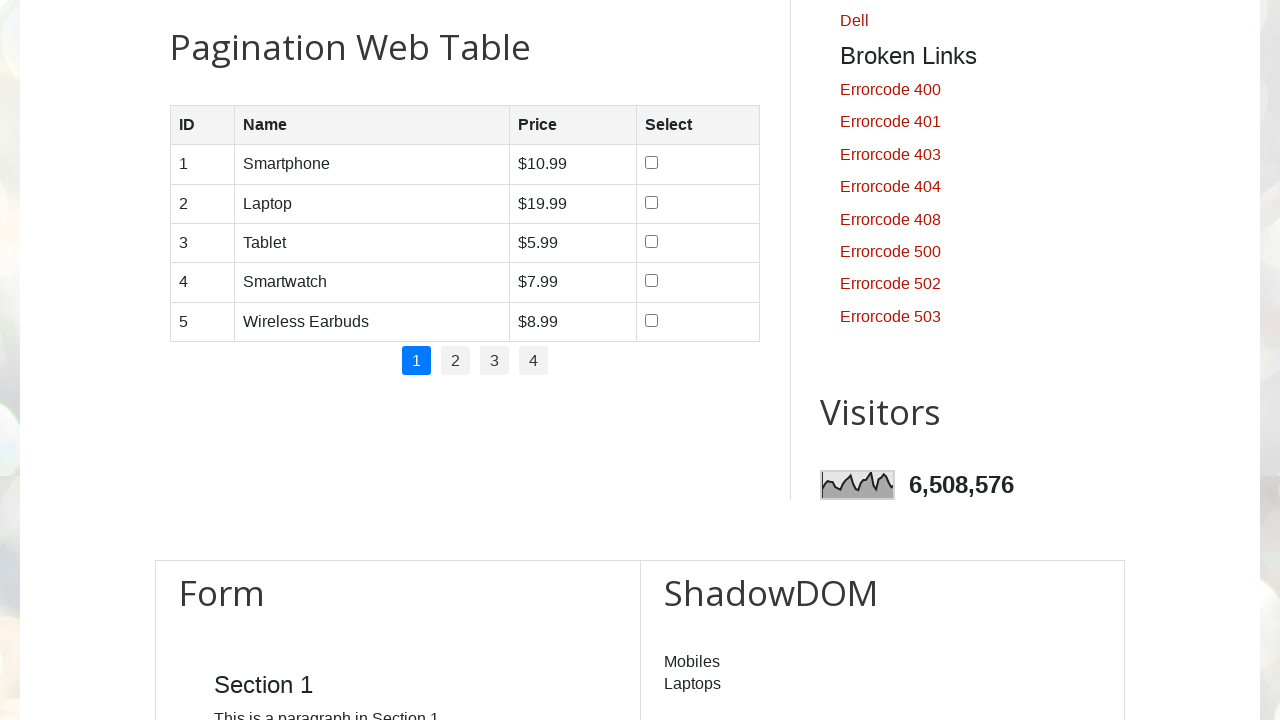

Retrieved ID value '1' from row 1 on page 1
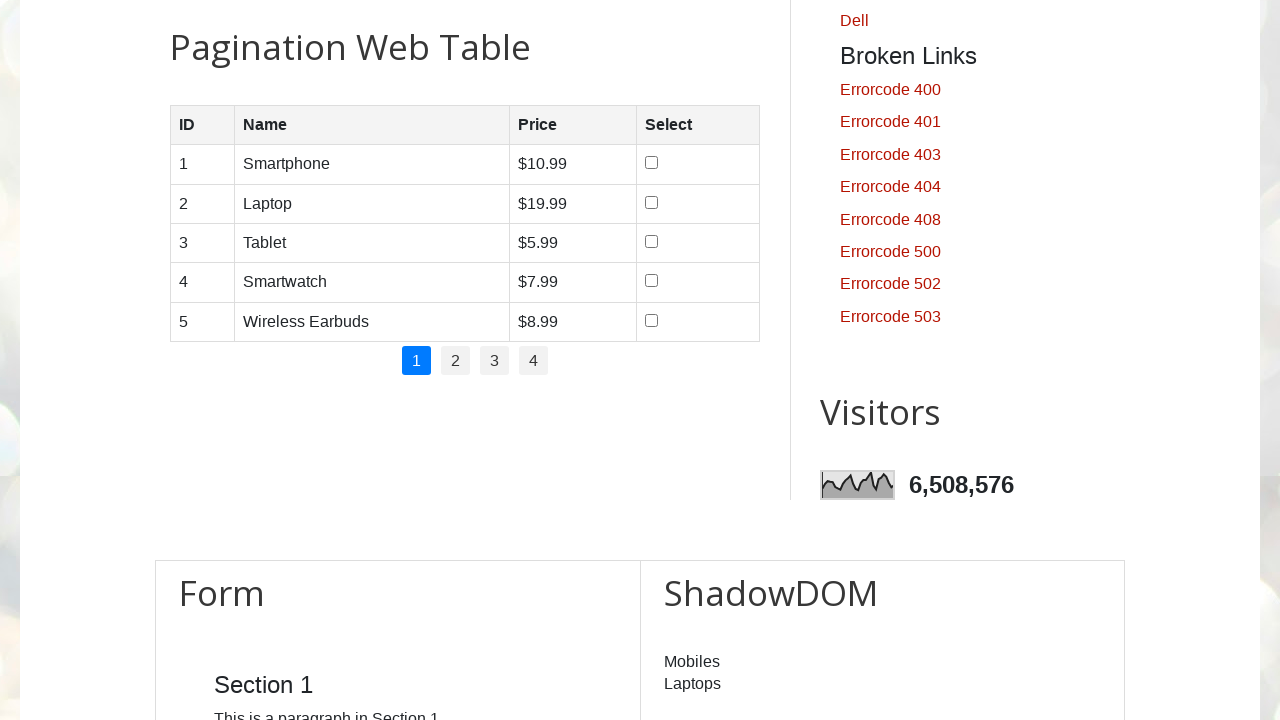

Clicked checkbox for odd-numbered row 1 (ID: 1) on page 1 at (651, 163) on //*[@id='productTable']/tbody/tr[1]/td[4]/input
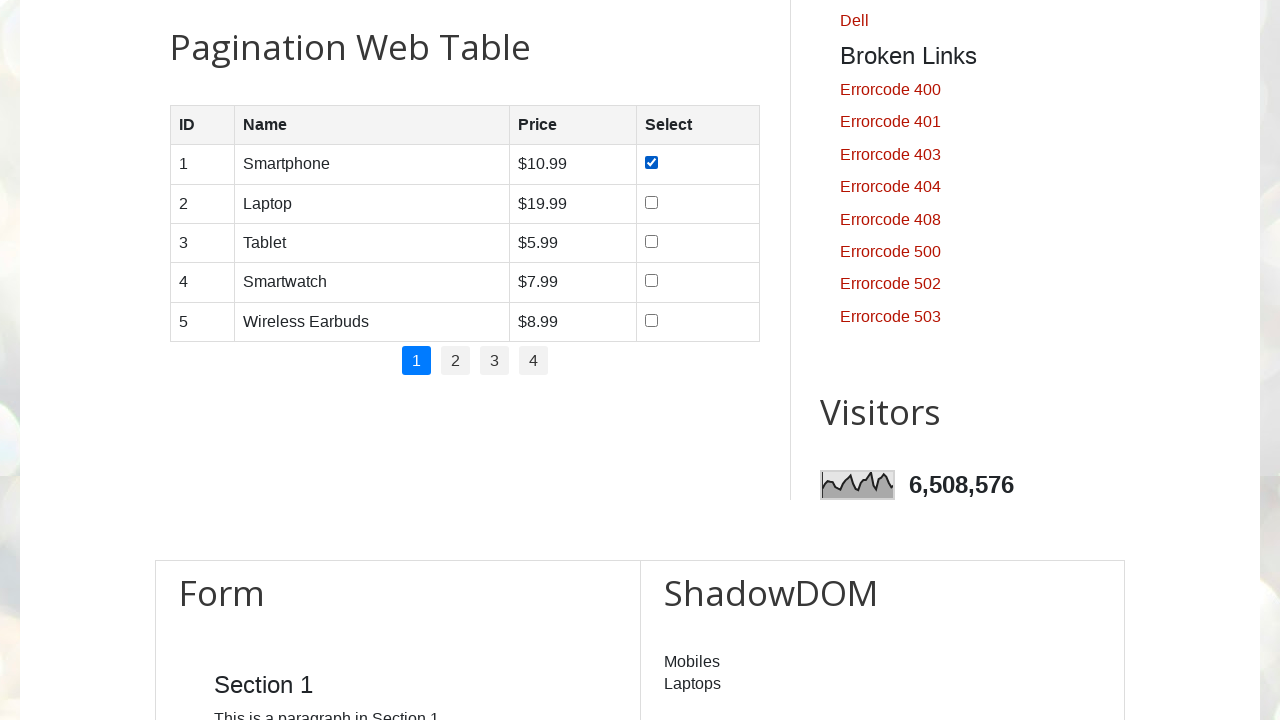

Waited 500ms before processing row 2 on page 1
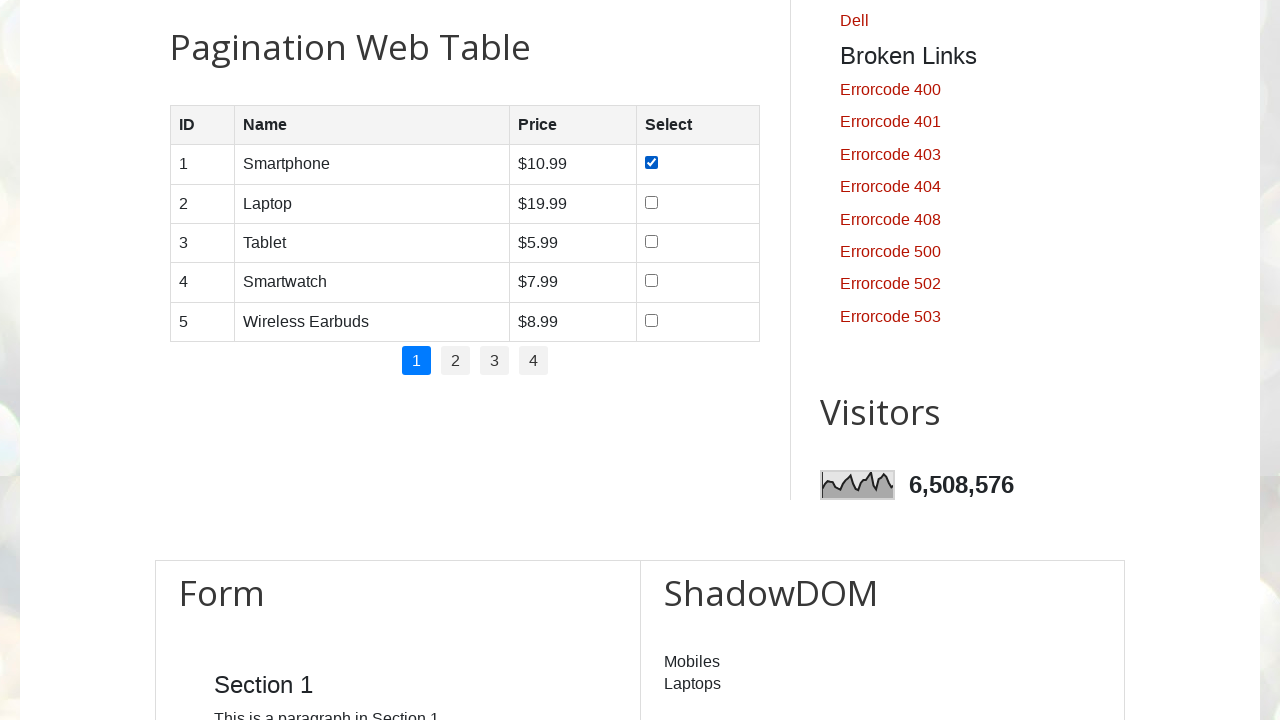

Retrieved ID value '2' from row 2 on page 1
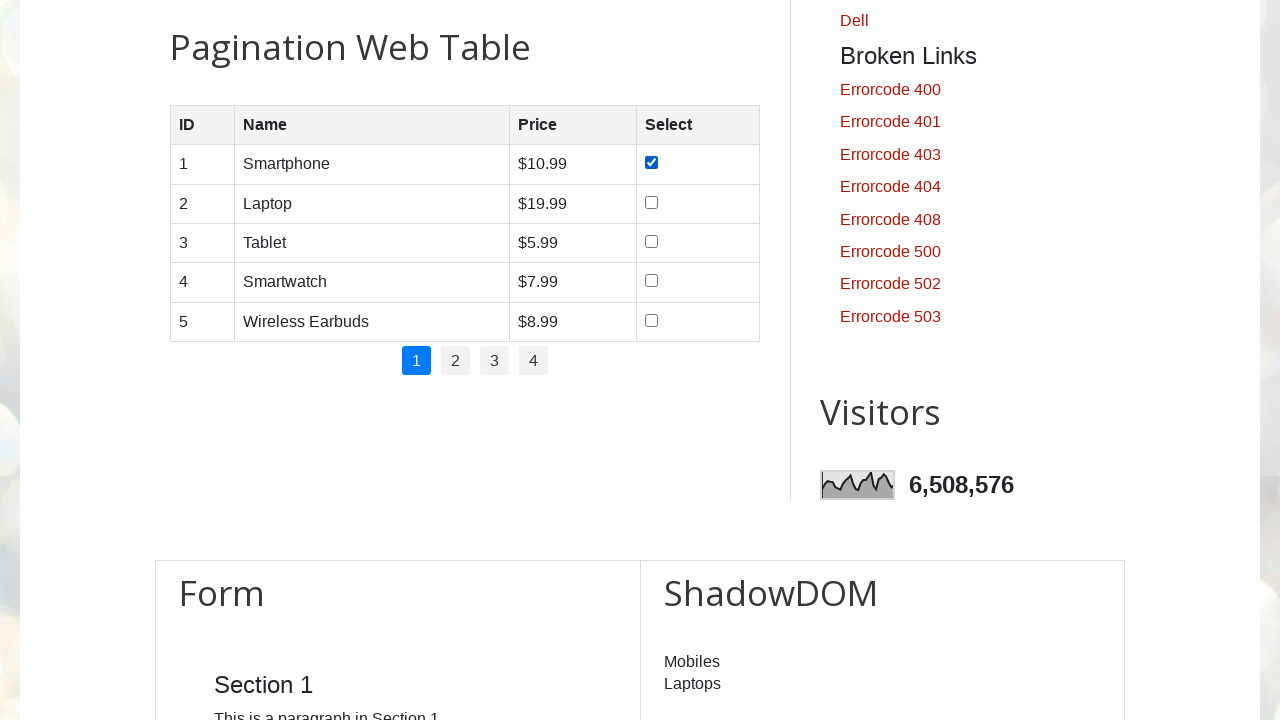

Waited 500ms before processing row 3 on page 1
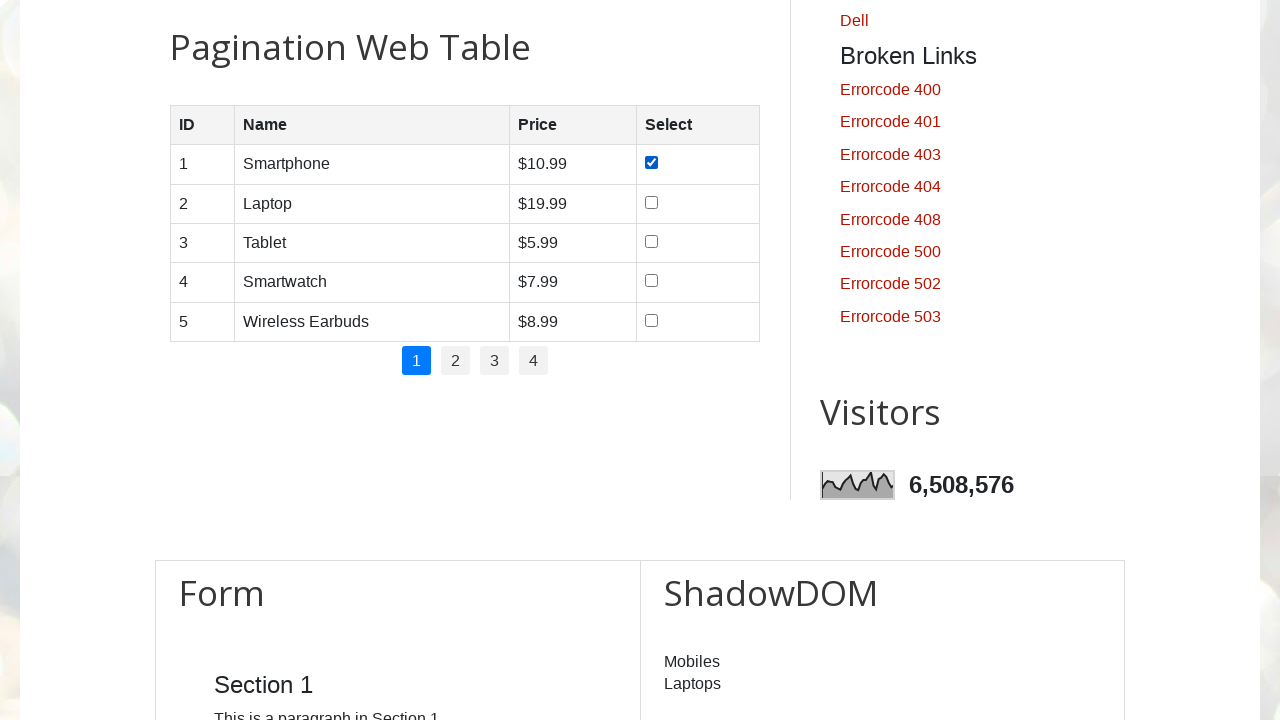

Retrieved ID value '3' from row 3 on page 1
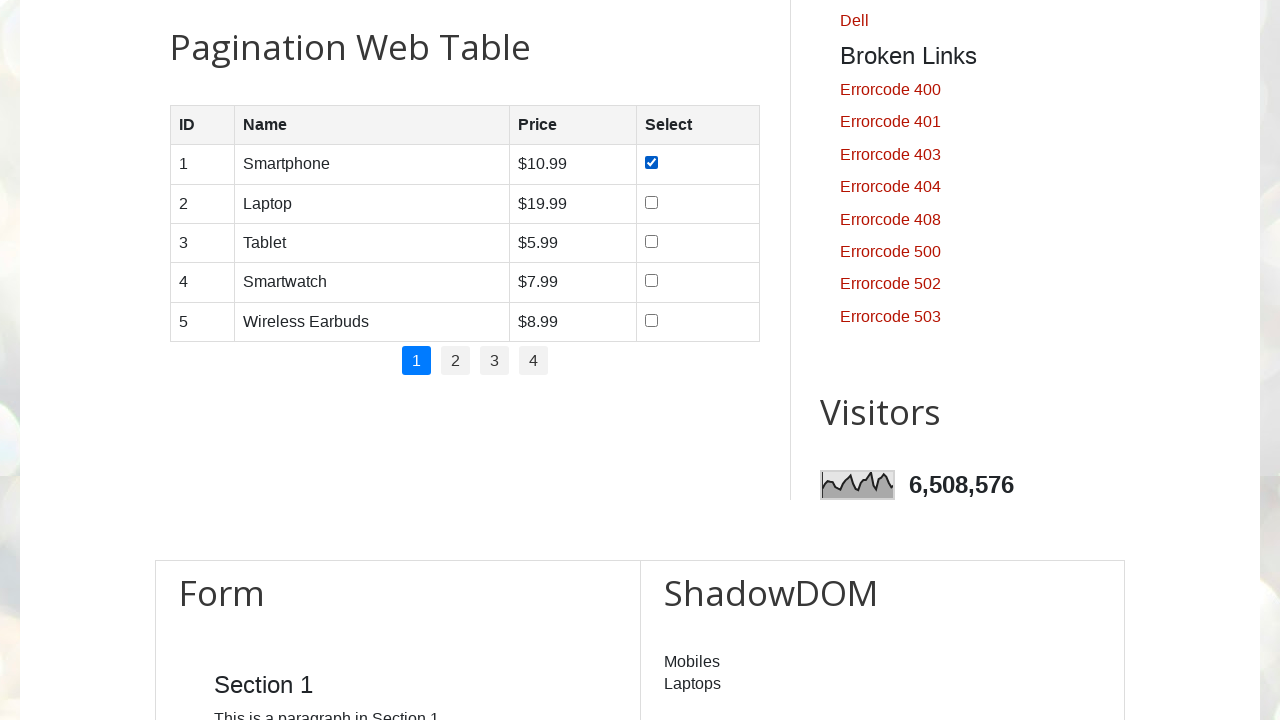

Clicked checkbox for odd-numbered row 3 (ID: 3) on page 1 at (651, 241) on //*[@id='productTable']/tbody/tr[3]/td[4]/input
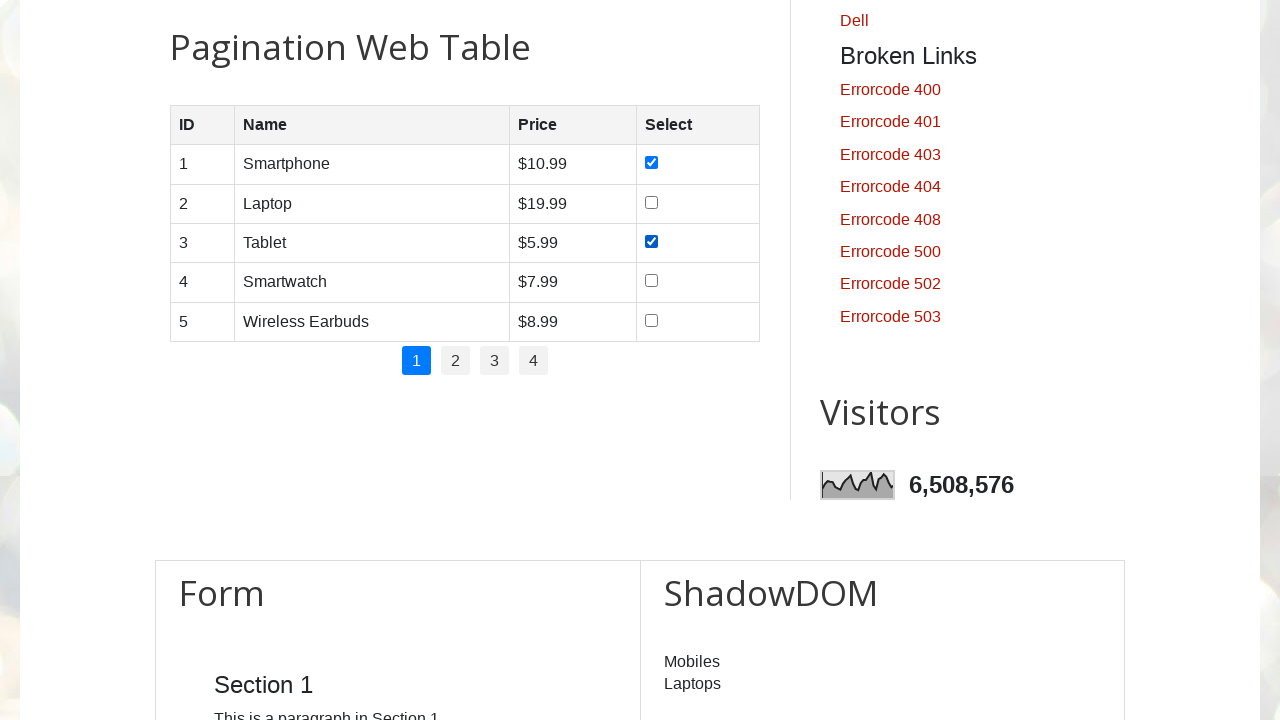

Waited 500ms before processing row 4 on page 1
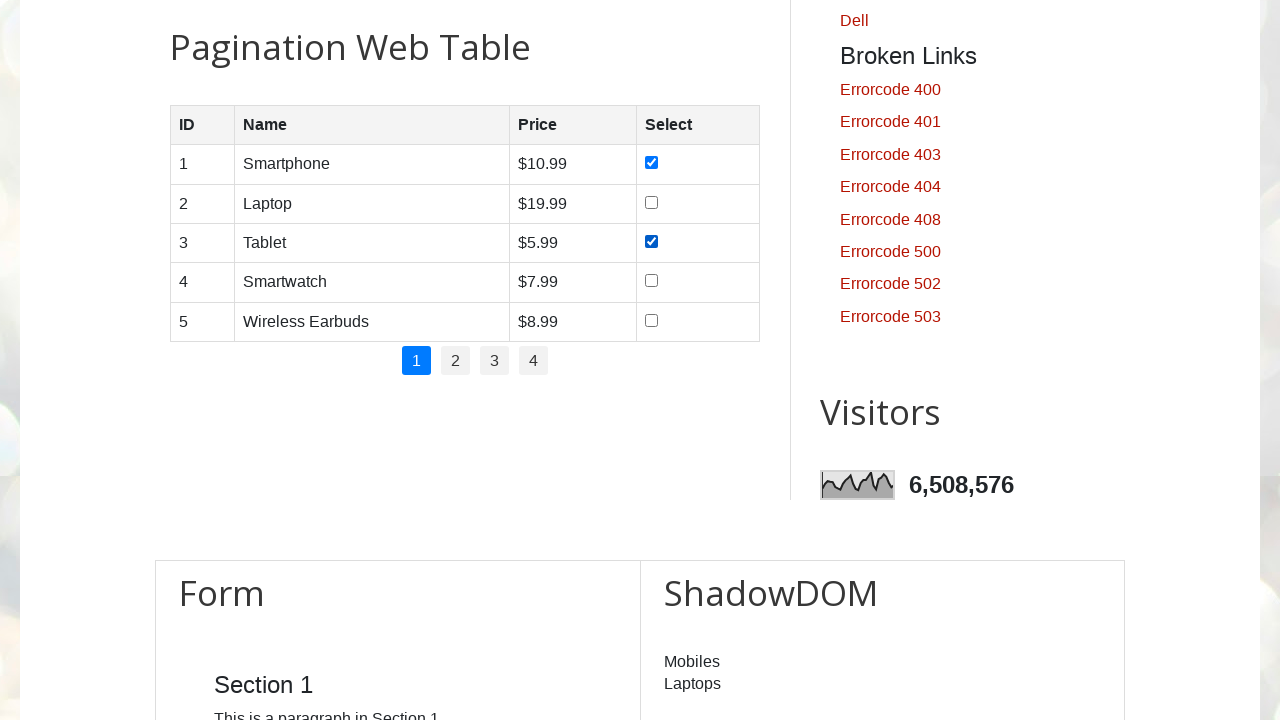

Retrieved ID value '4' from row 4 on page 1
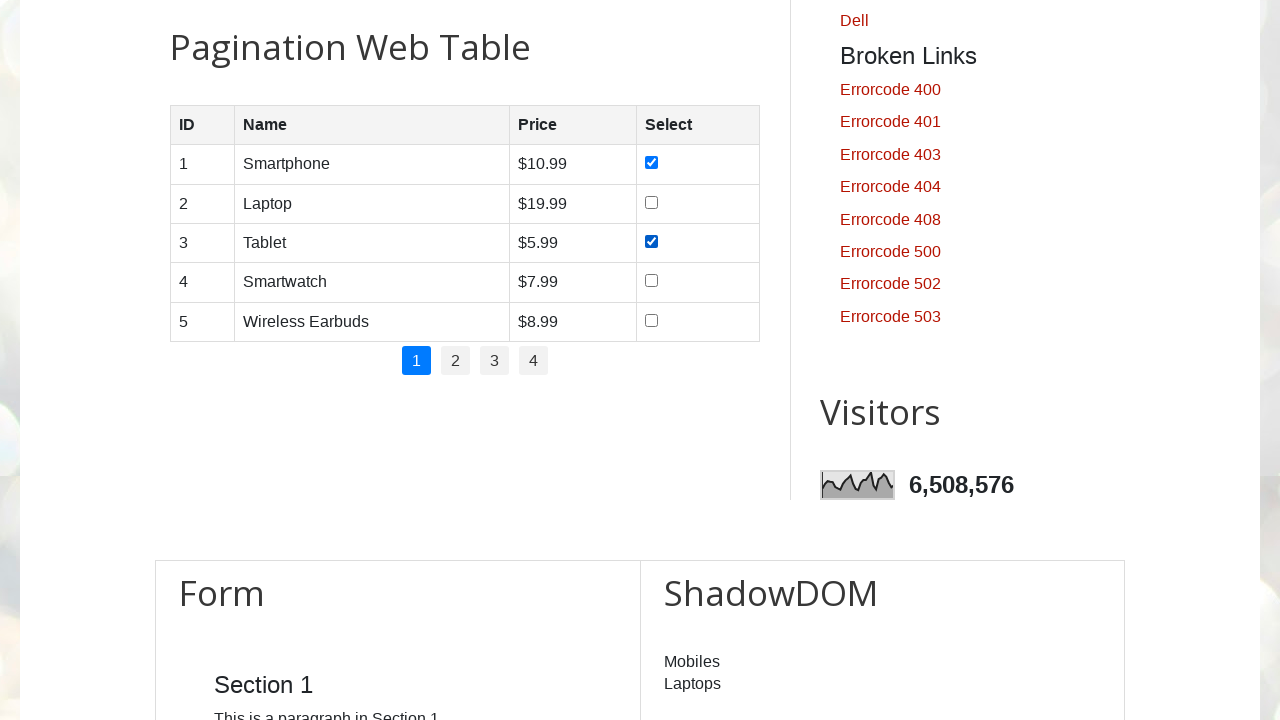

Waited 500ms before processing row 5 on page 1
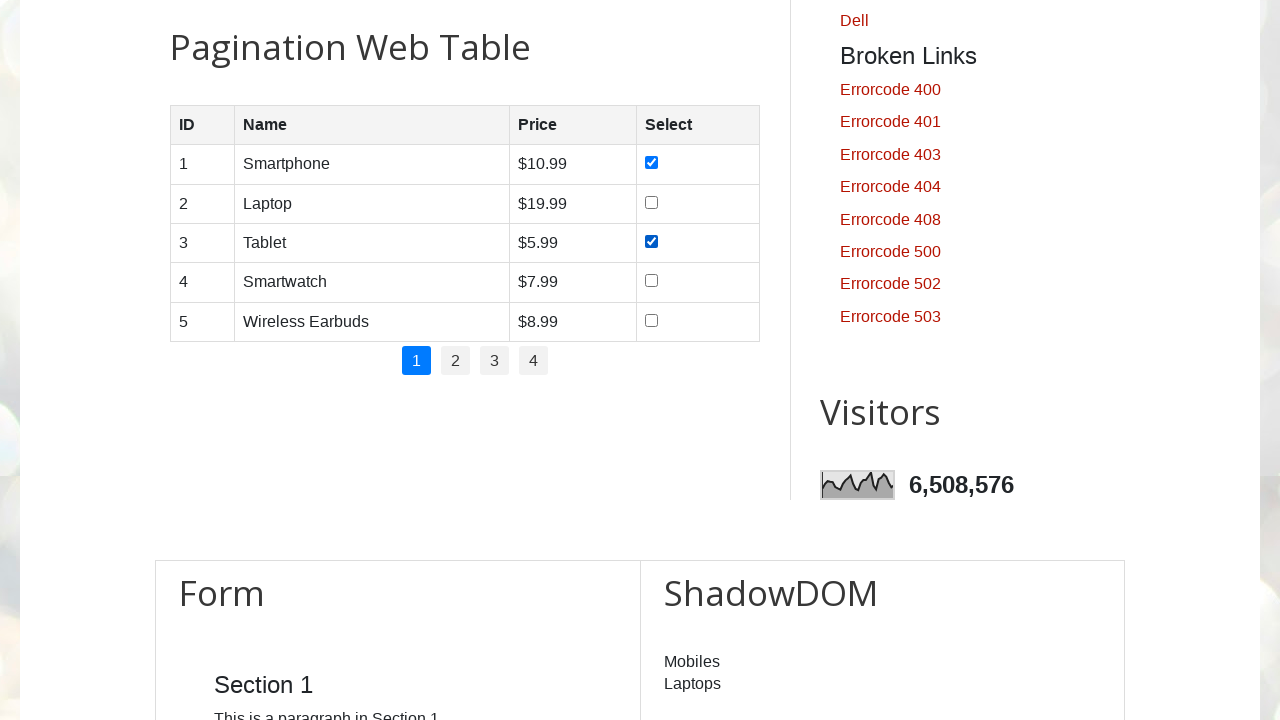

Retrieved ID value '5' from row 5 on page 1
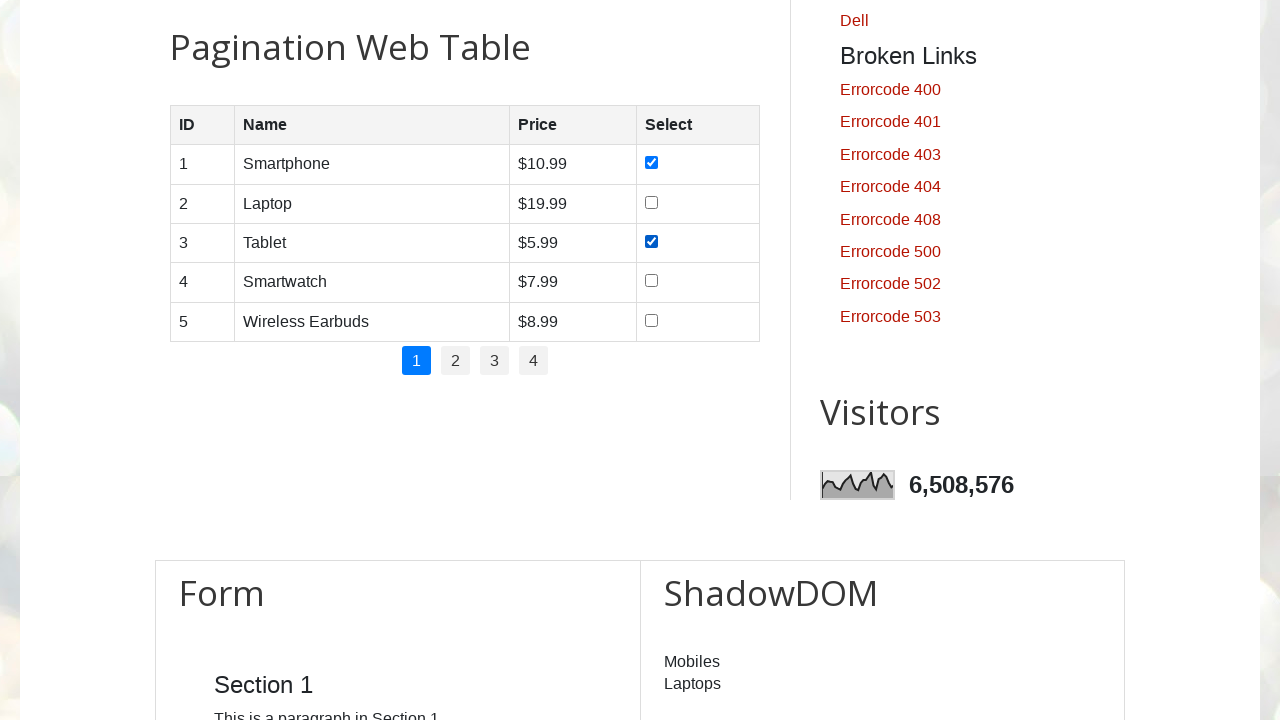

Clicked checkbox for odd-numbered row 5 (ID: 5) on page 1 at (651, 320) on //*[@id='productTable']/tbody/tr[5]/td[4]/input
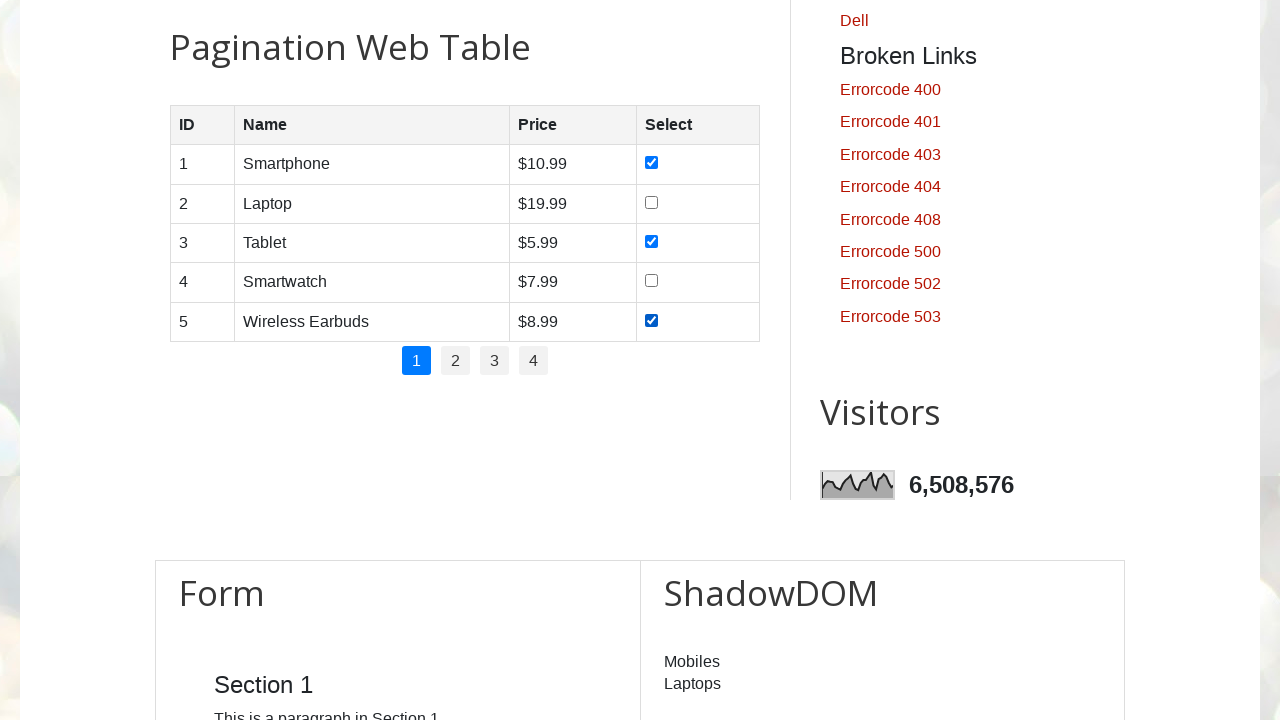

Clicked page number 2 at (456, 361) on //*[@id='pagination']/li[2]
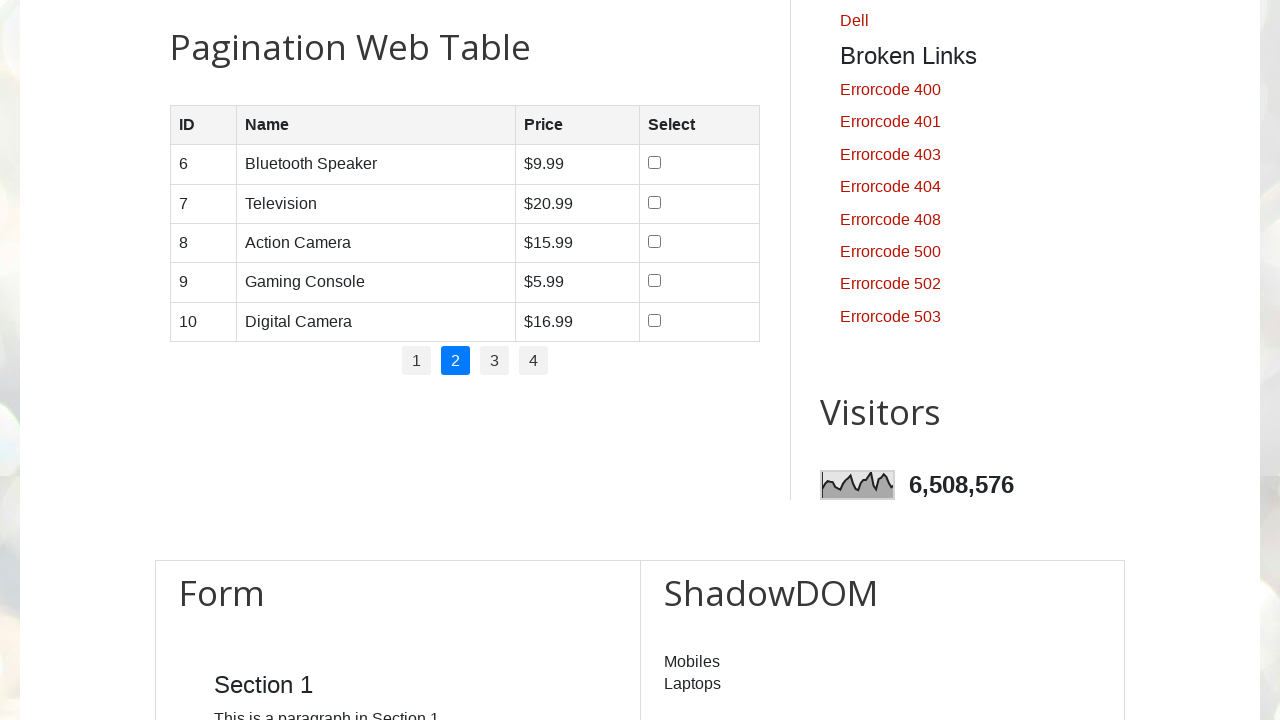

Table rows loaded on page 2
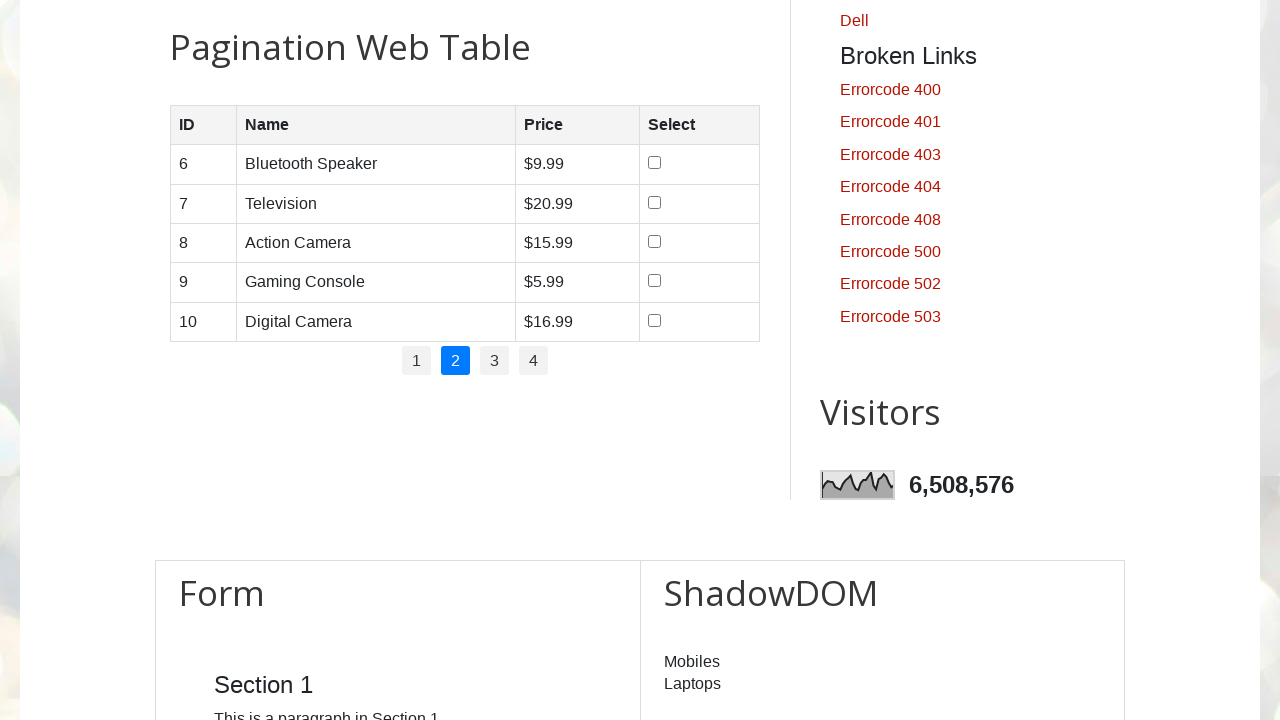

Found 5 rows on page 2
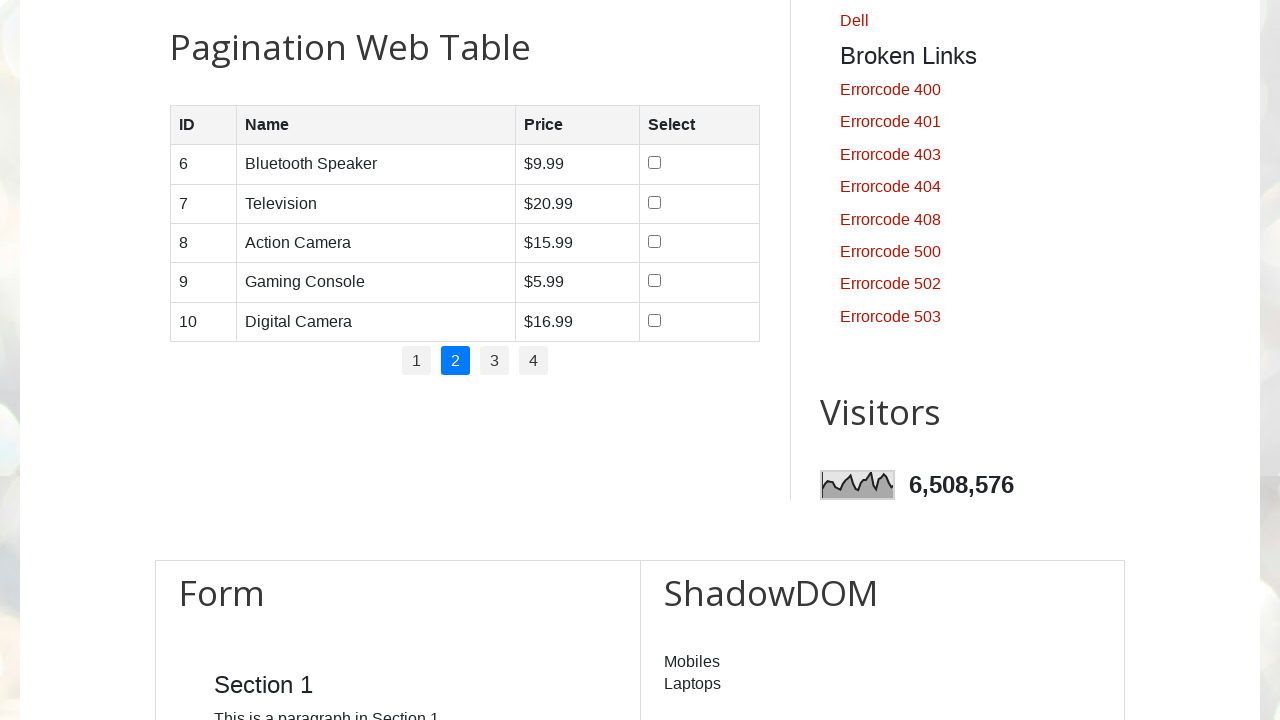

Waited 500ms before processing row 1 on page 2
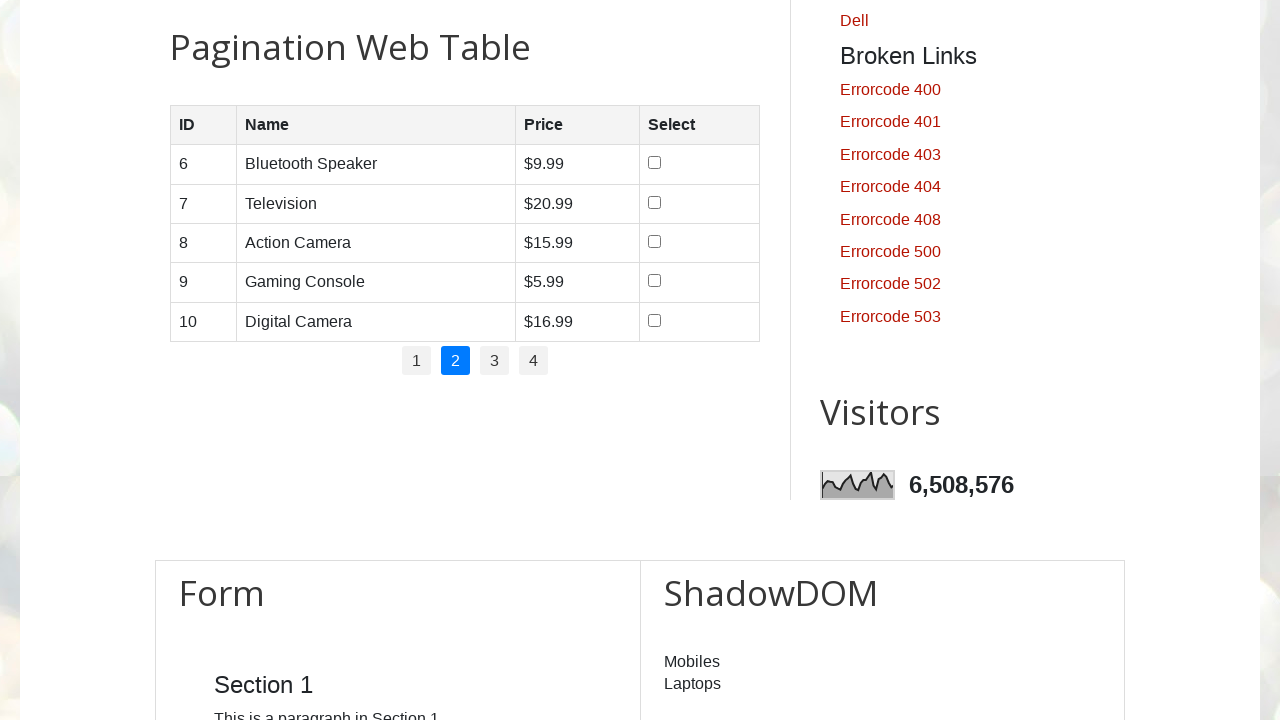

Retrieved ID value '6' from row 1 on page 2
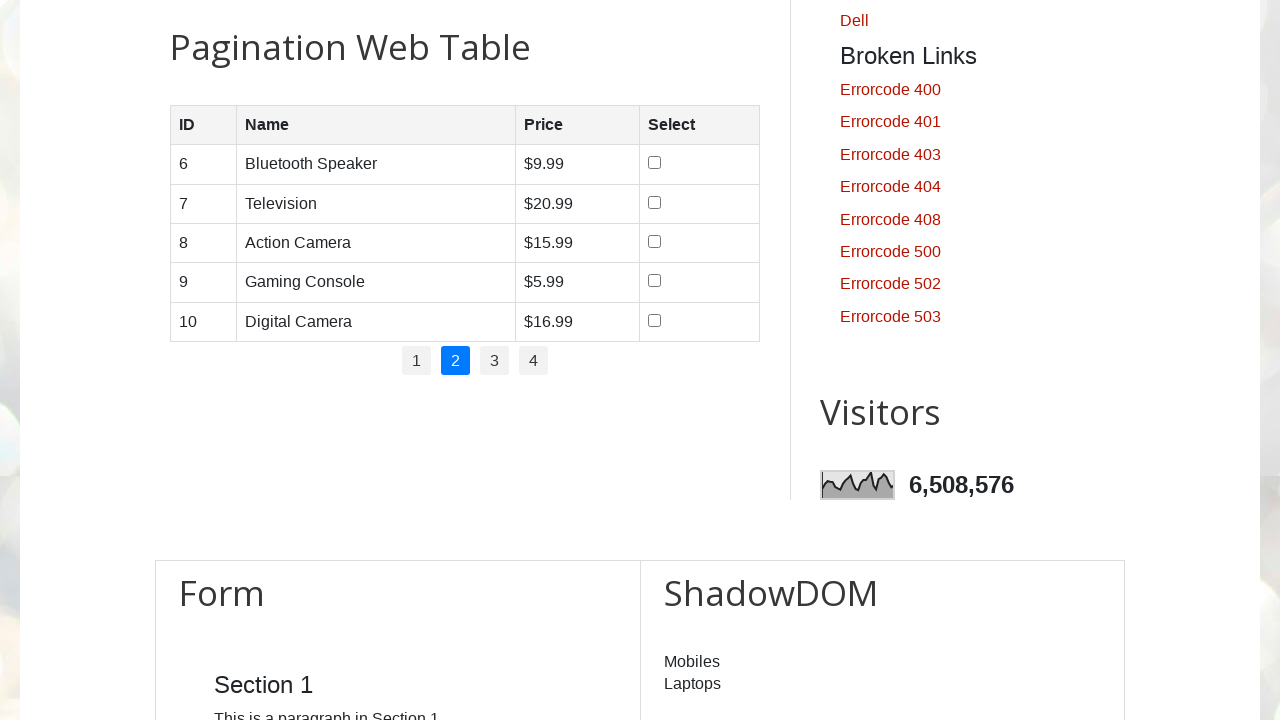

Waited 500ms before processing row 2 on page 2
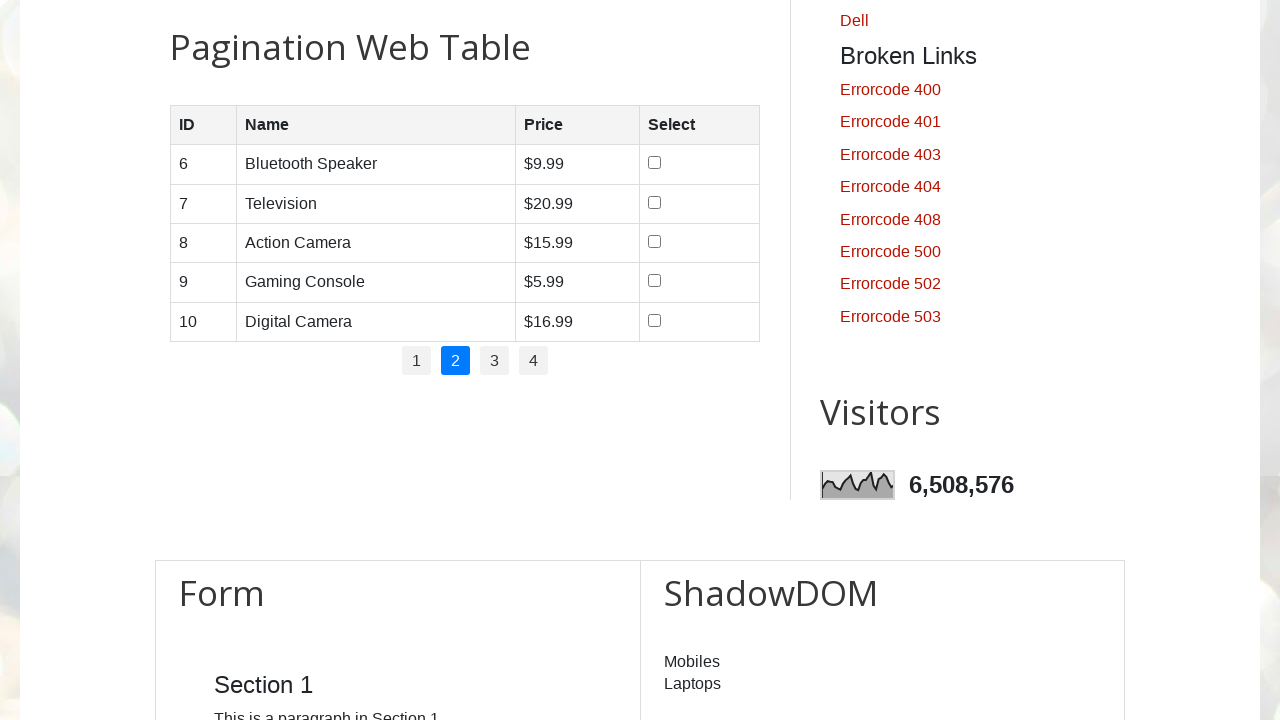

Retrieved ID value '7' from row 2 on page 2
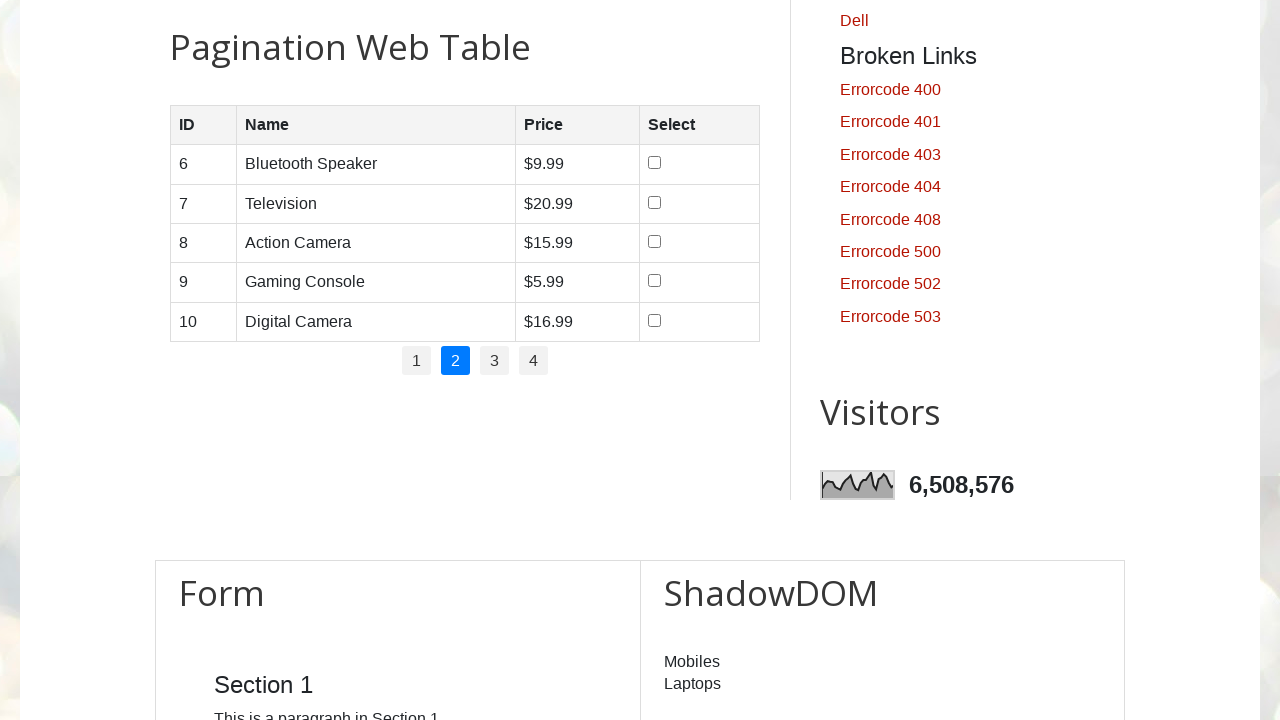

Clicked checkbox for odd-numbered row 2 (ID: 7) on page 2 at (654, 202) on //*[@id='productTable']/tbody/tr[2]/td[4]/input
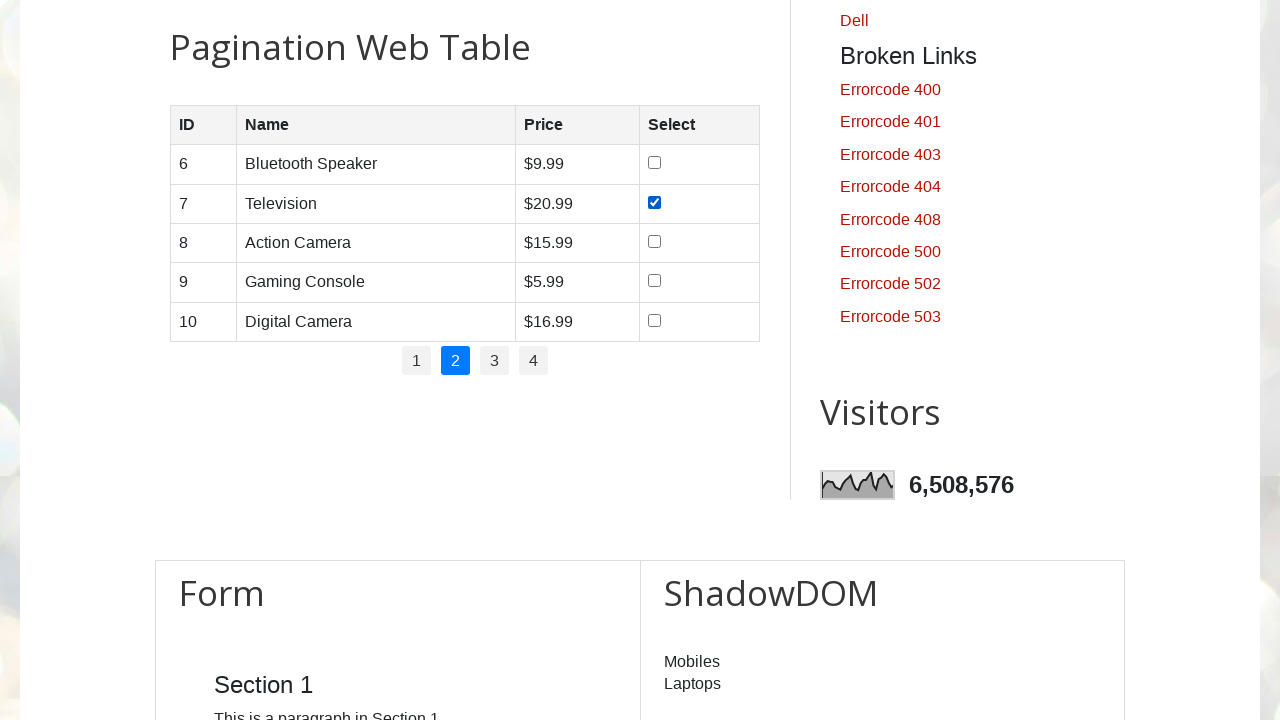

Waited 500ms before processing row 3 on page 2
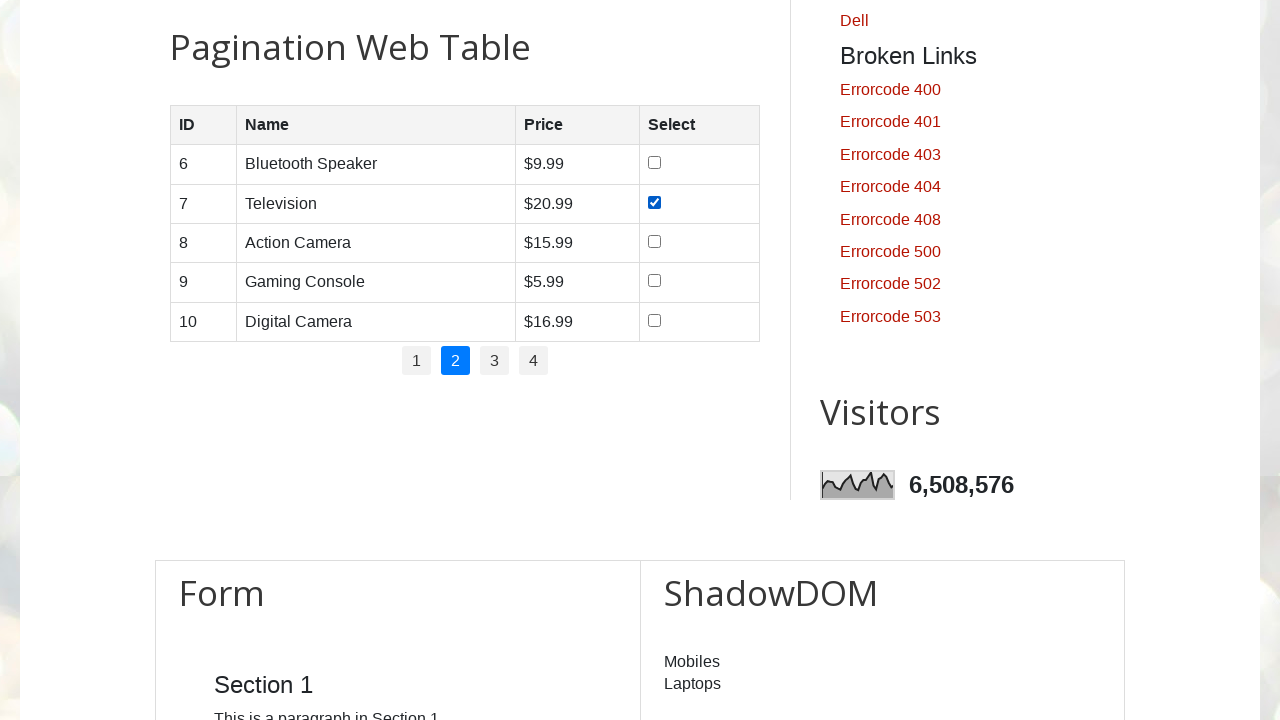

Retrieved ID value '8' from row 3 on page 2
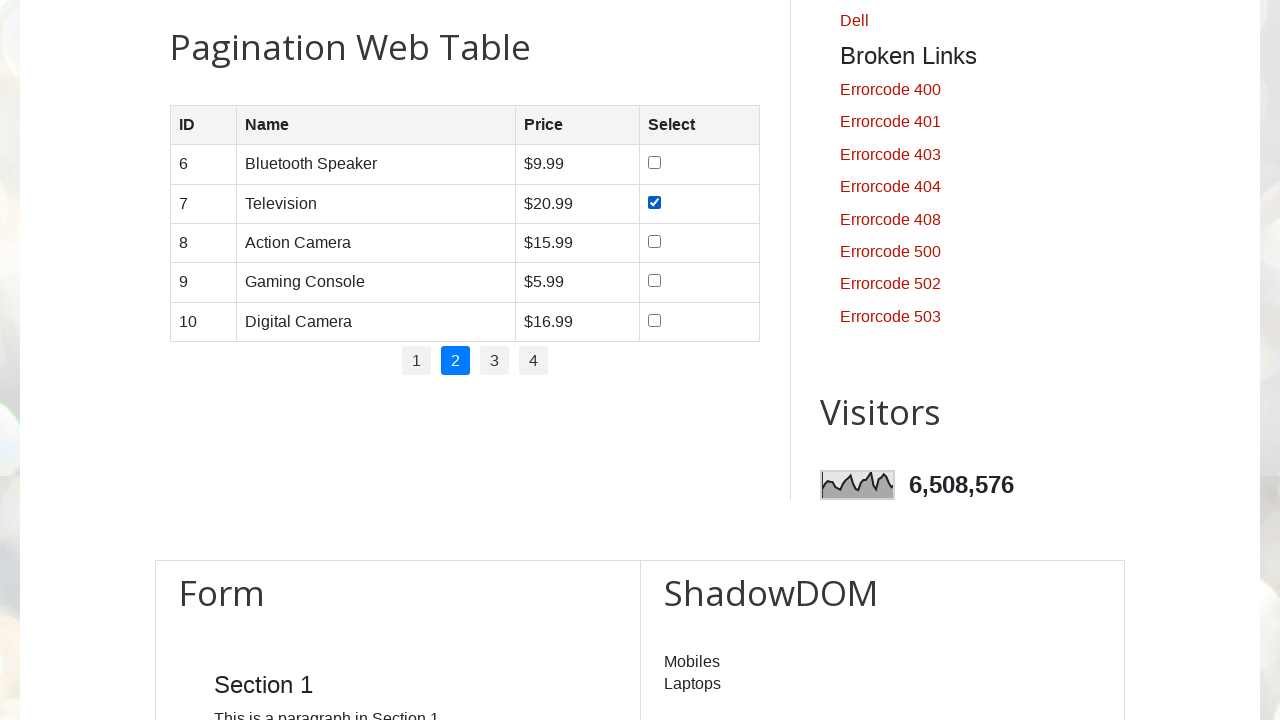

Waited 500ms before processing row 4 on page 2
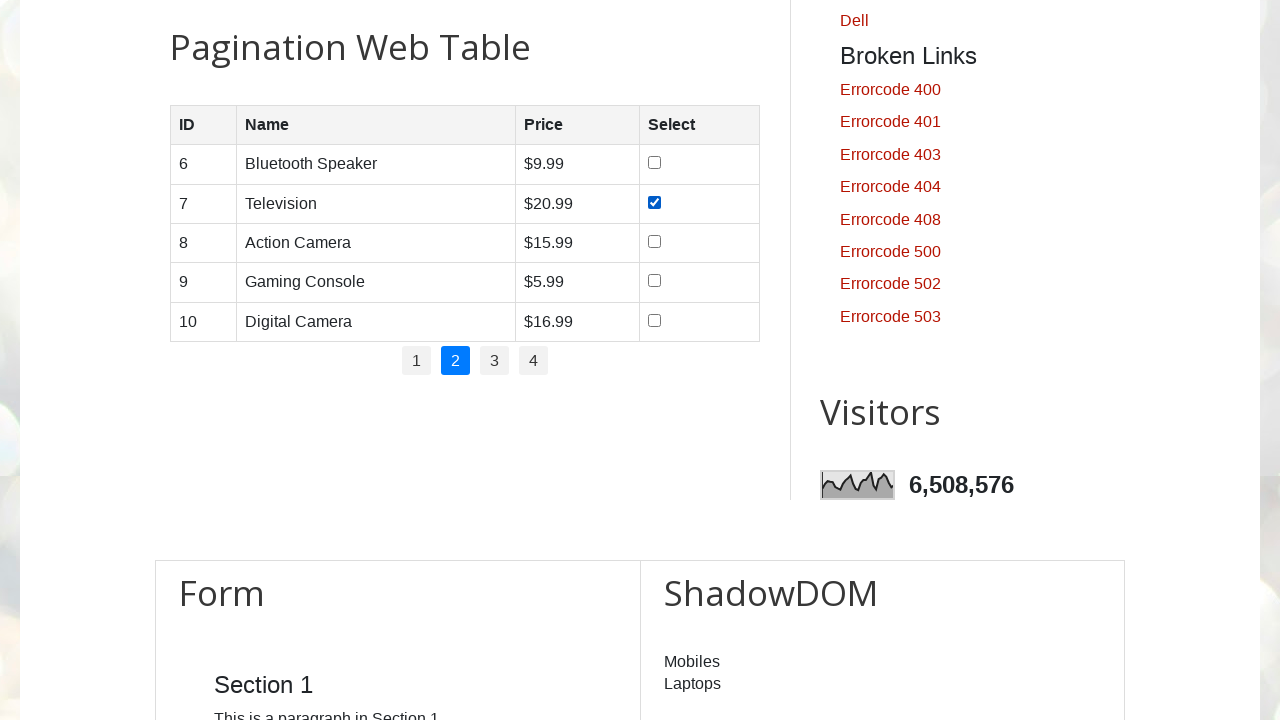

Retrieved ID value '9' from row 4 on page 2
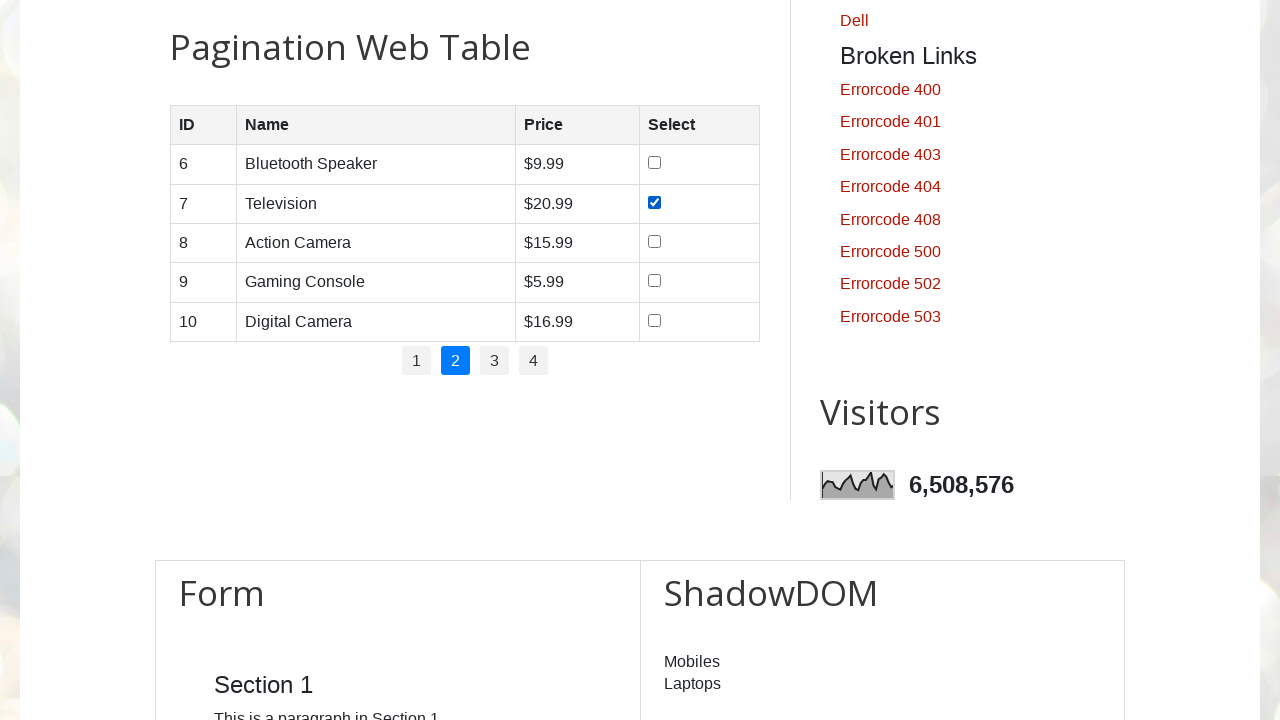

Clicked checkbox for odd-numbered row 4 (ID: 9) on page 2 at (654, 281) on //*[@id='productTable']/tbody/tr[4]/td[4]/input
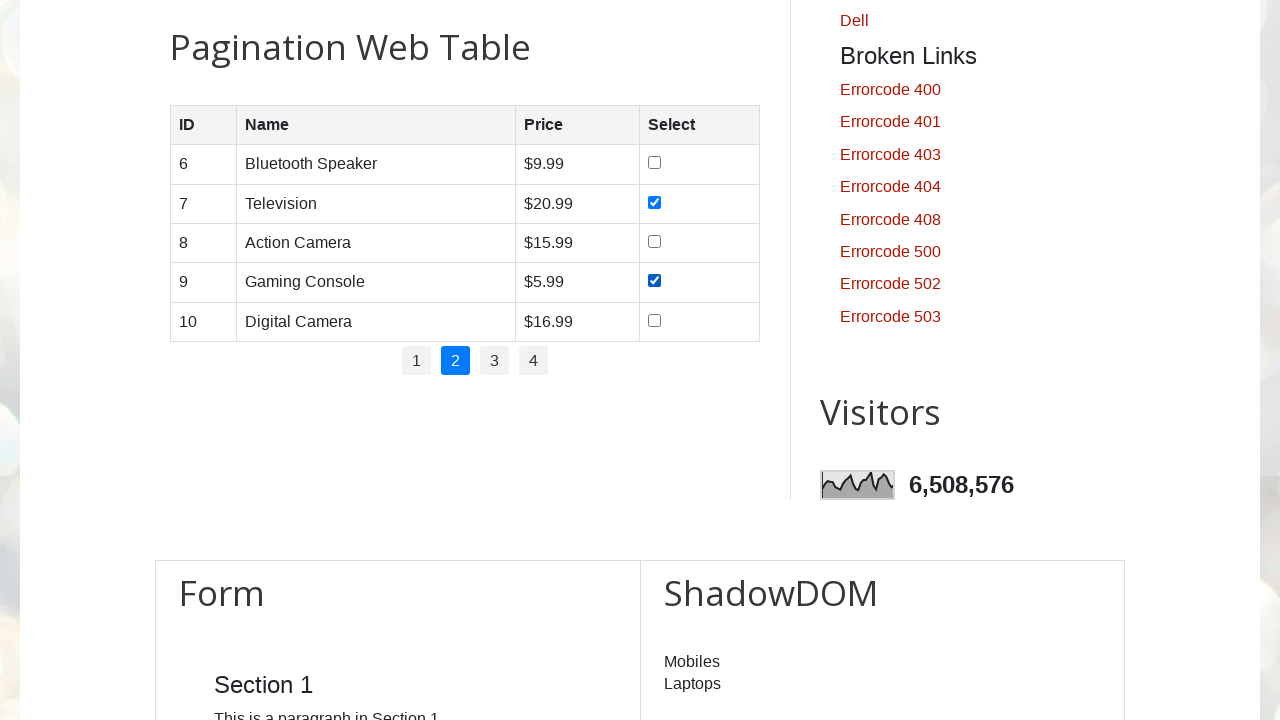

Waited 500ms before processing row 5 on page 2
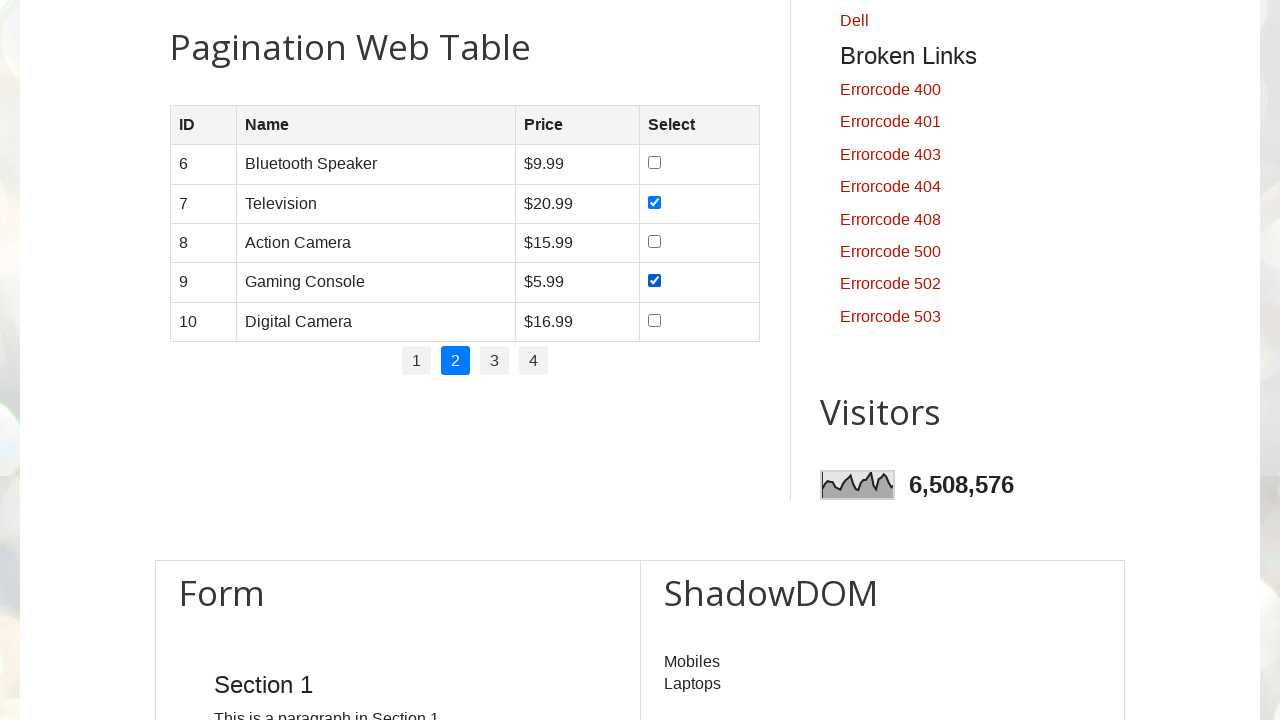

Retrieved ID value '10' from row 5 on page 2
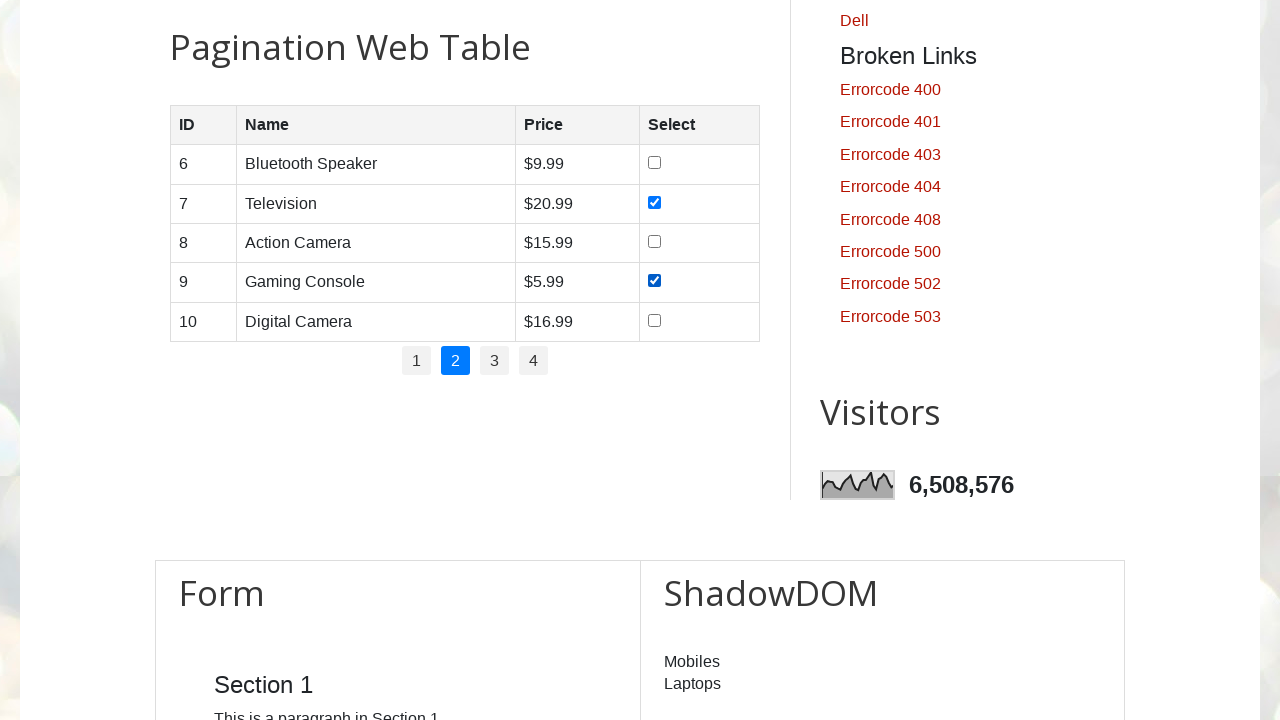

Clicked page number 3 at (494, 361) on //*[@id='pagination']/li[3]
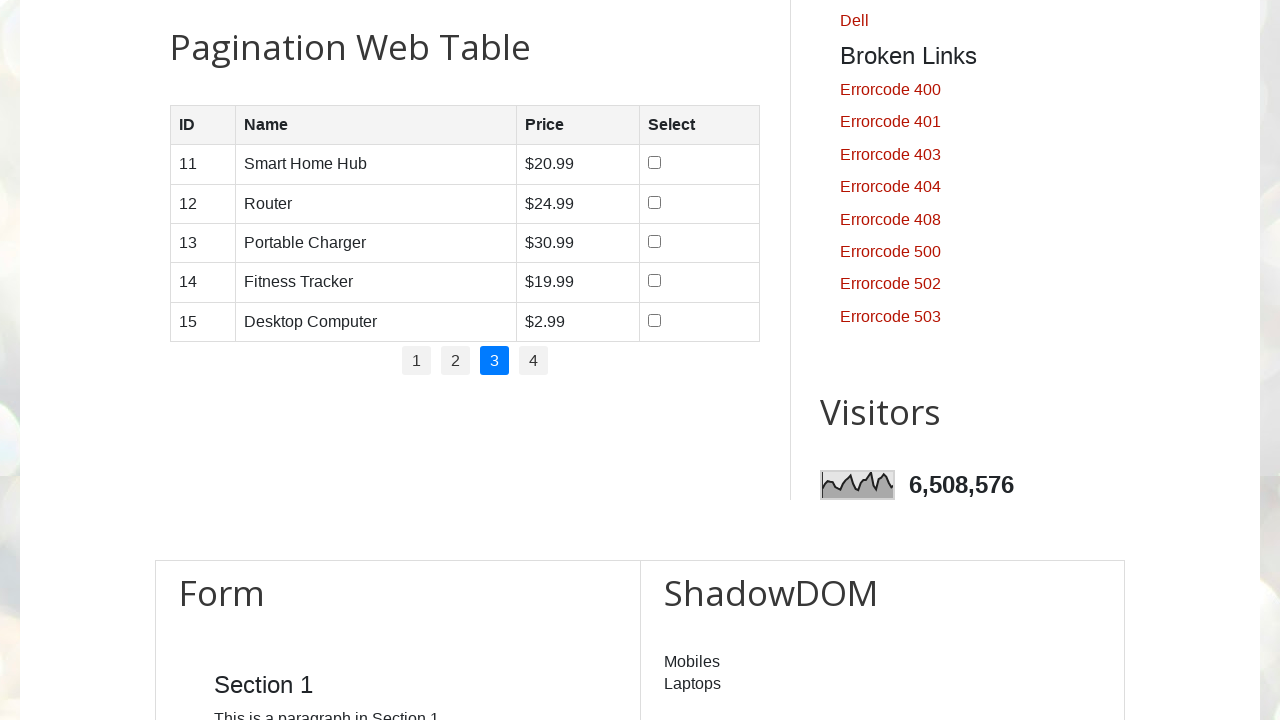

Table rows loaded on page 3
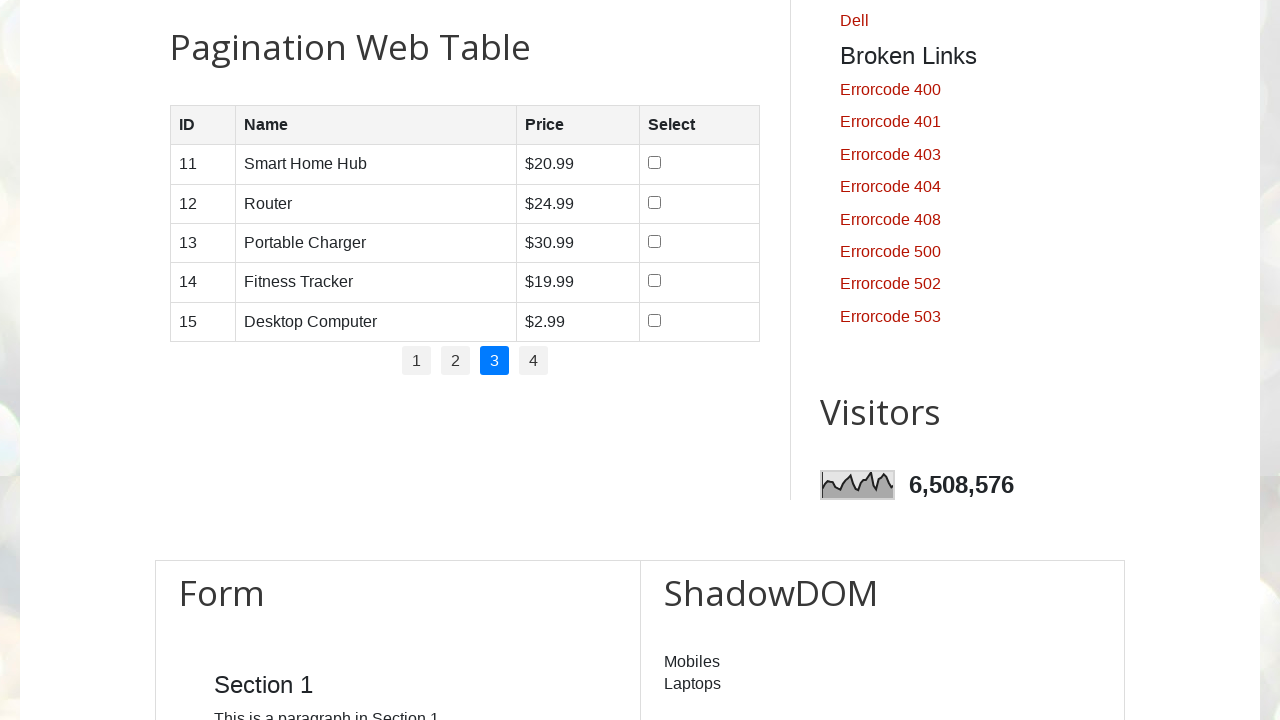

Found 5 rows on page 3
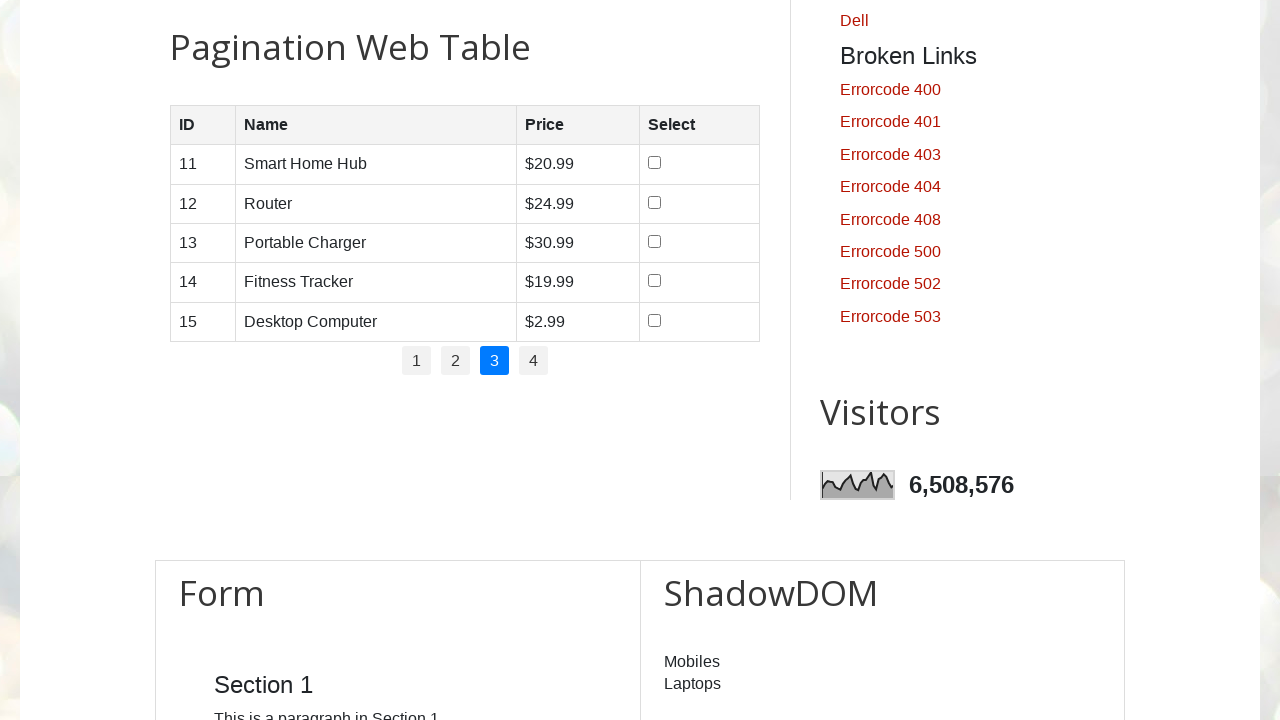

Waited 500ms before processing row 1 on page 3
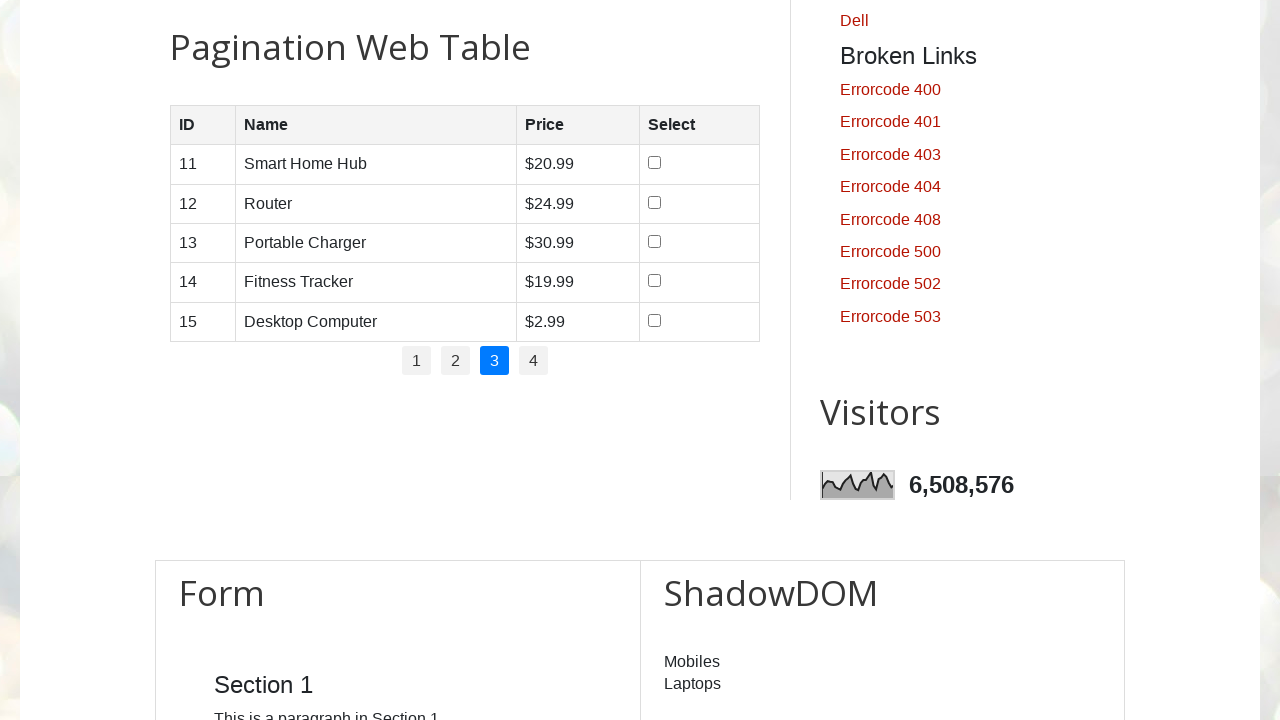

Retrieved ID value '11' from row 1 on page 3
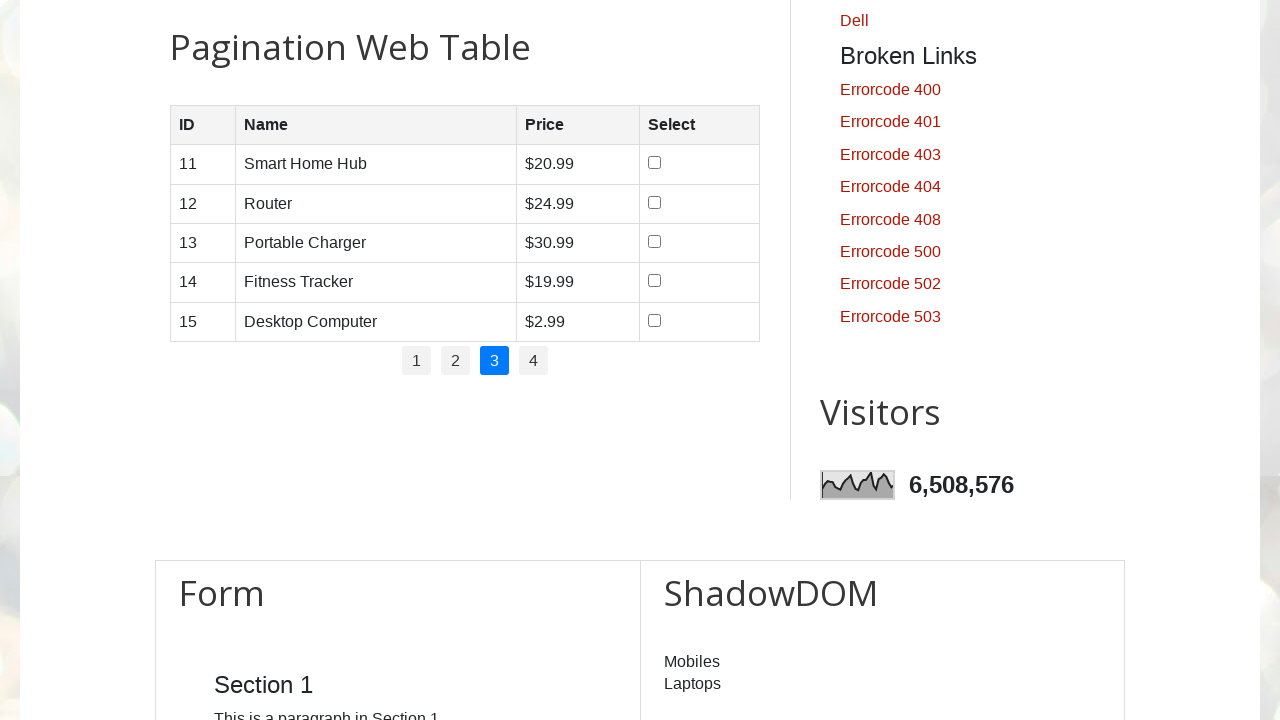

Clicked checkbox for odd-numbered row 1 (ID: 11) on page 3 at (655, 163) on //*[@id='productTable']/tbody/tr[1]/td[4]/input
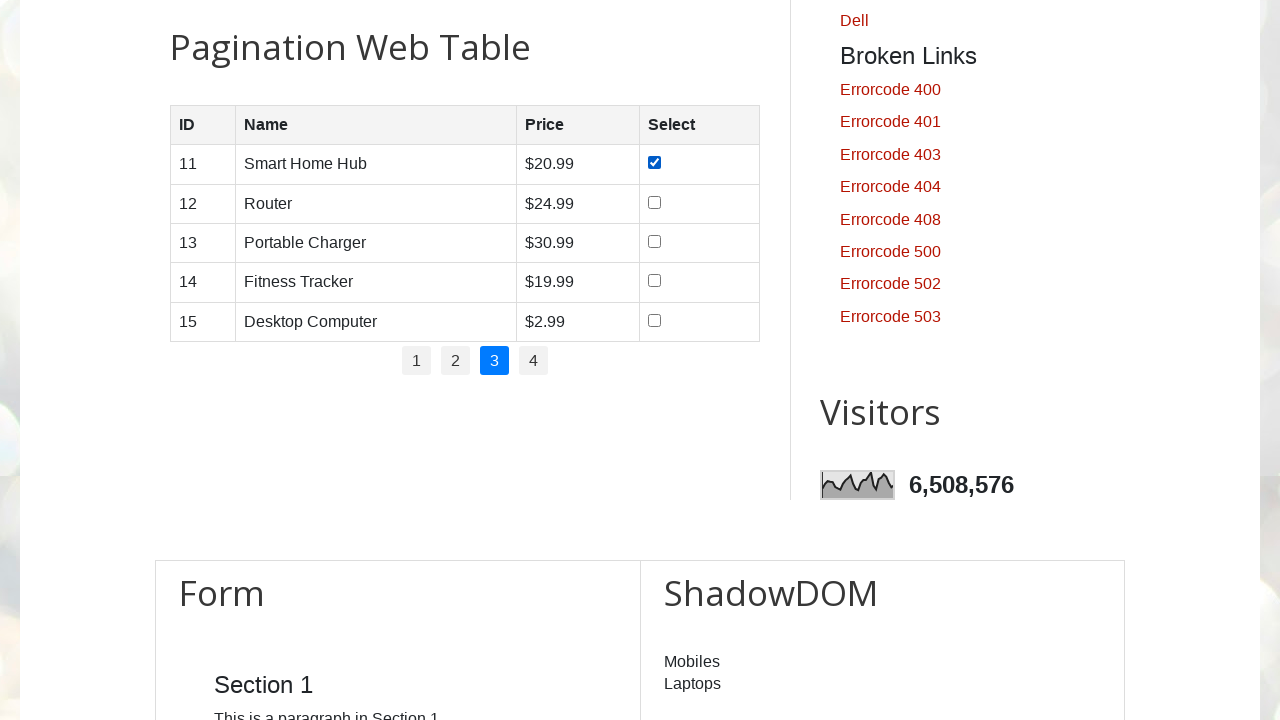

Waited 500ms before processing row 2 on page 3
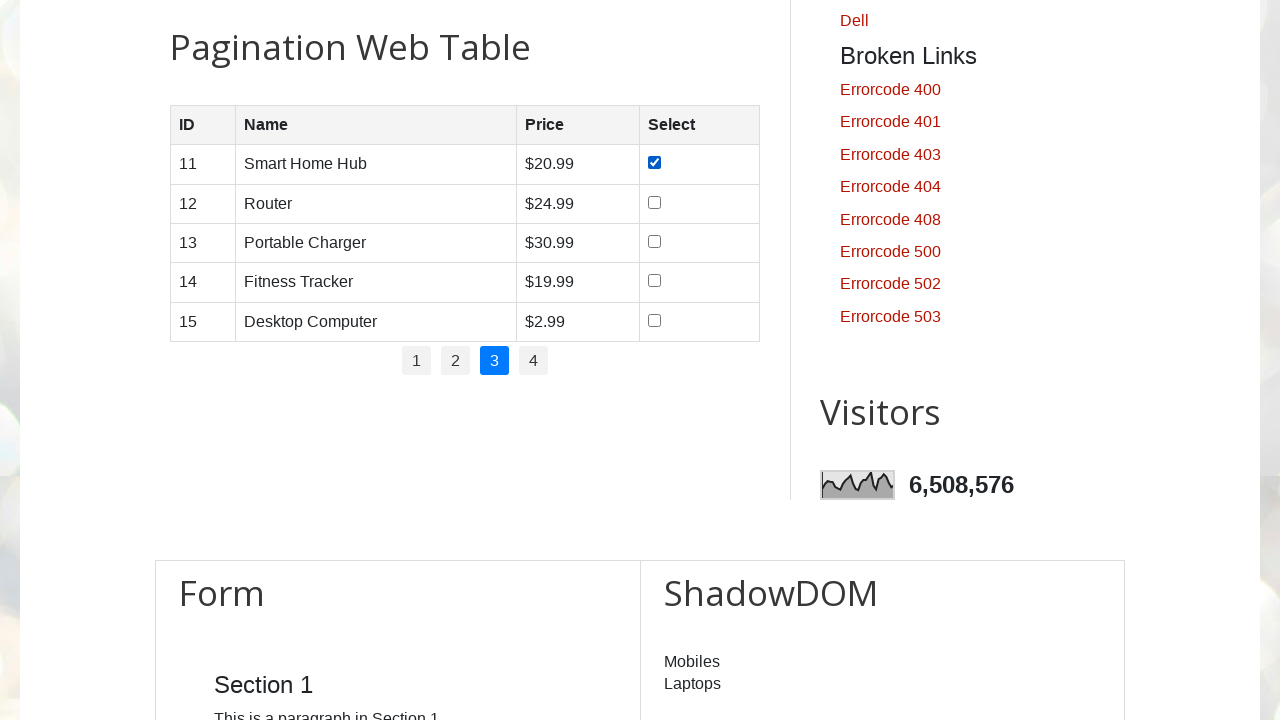

Retrieved ID value '12' from row 2 on page 3
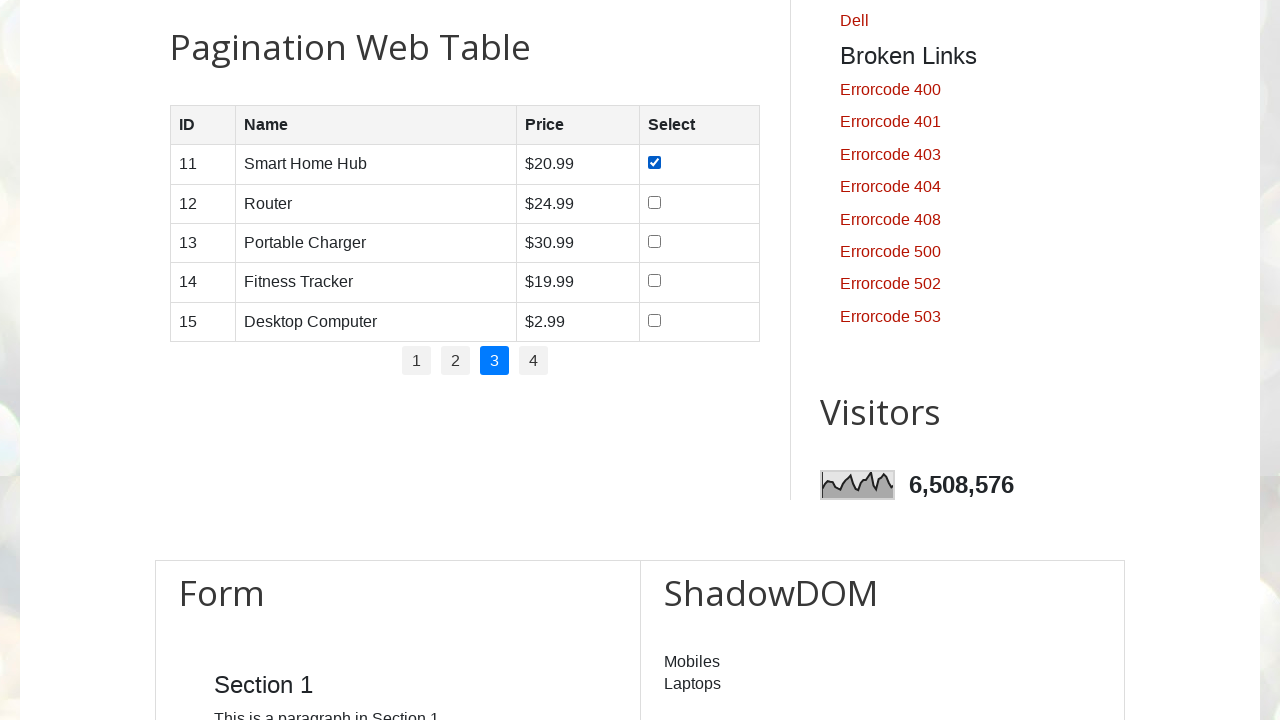

Waited 500ms before processing row 3 on page 3
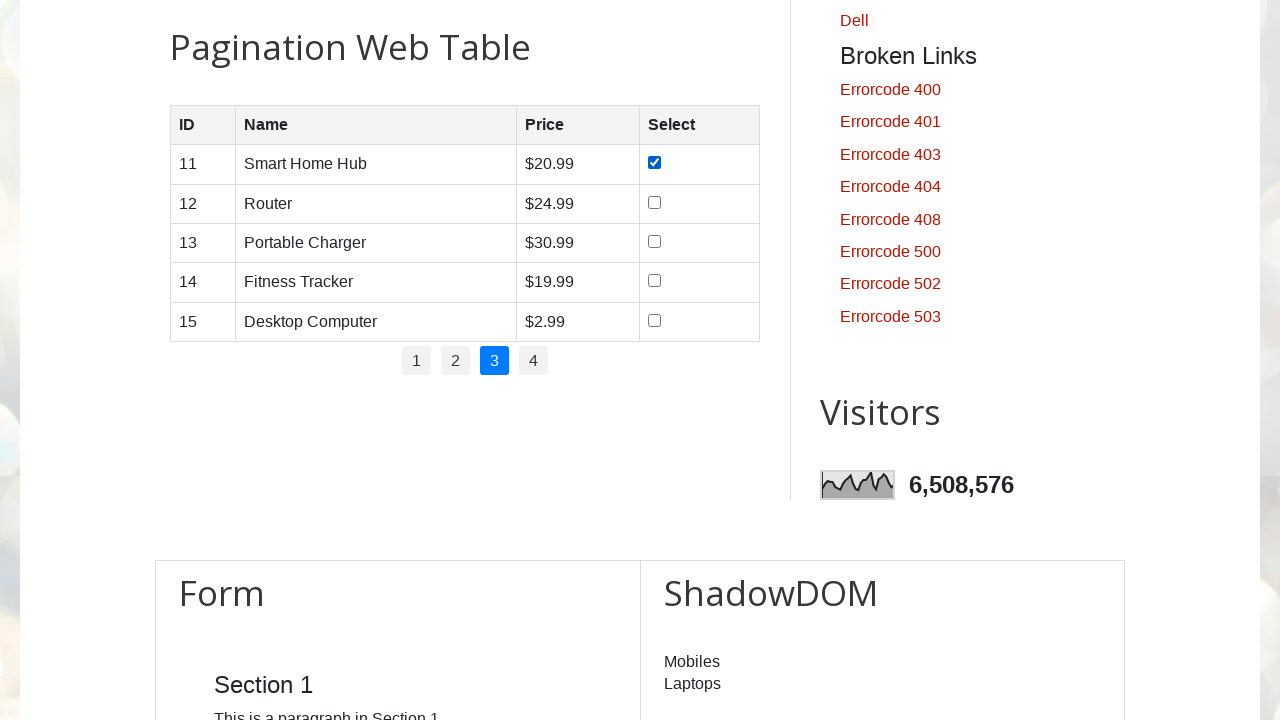

Retrieved ID value '13' from row 3 on page 3
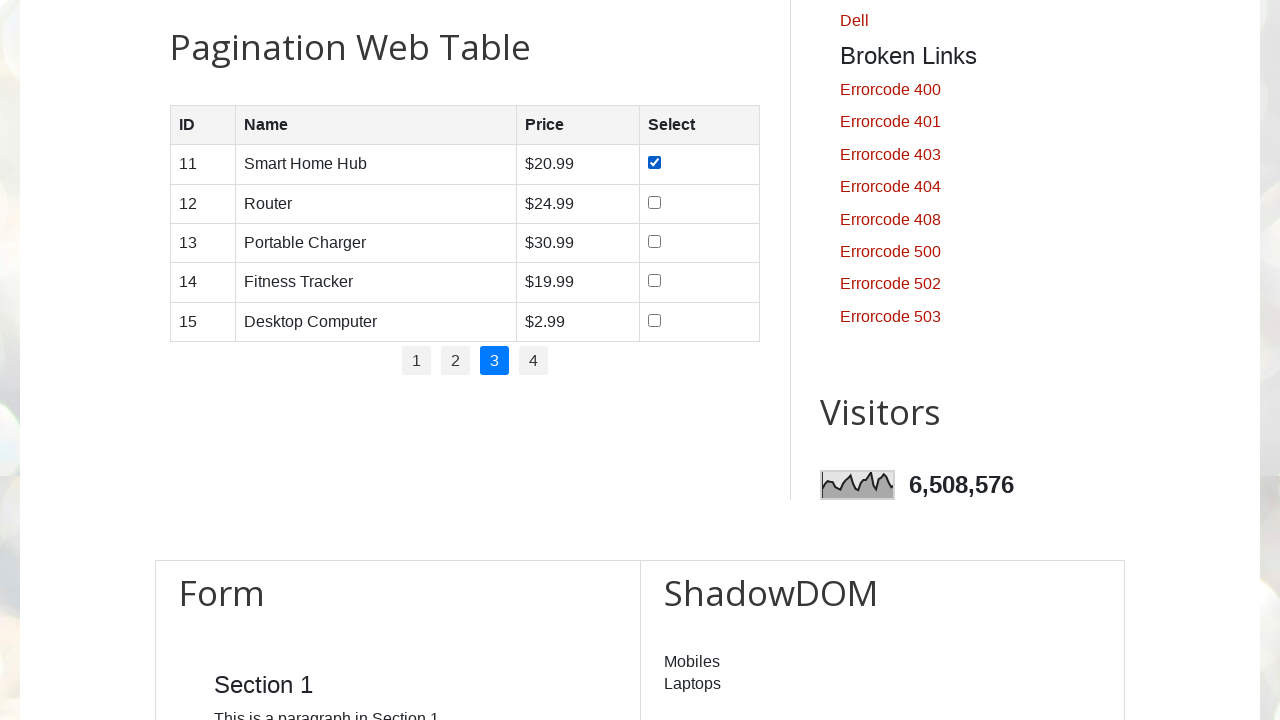

Clicked checkbox for odd-numbered row 3 (ID: 13) on page 3 at (655, 241) on //*[@id='productTable']/tbody/tr[3]/td[4]/input
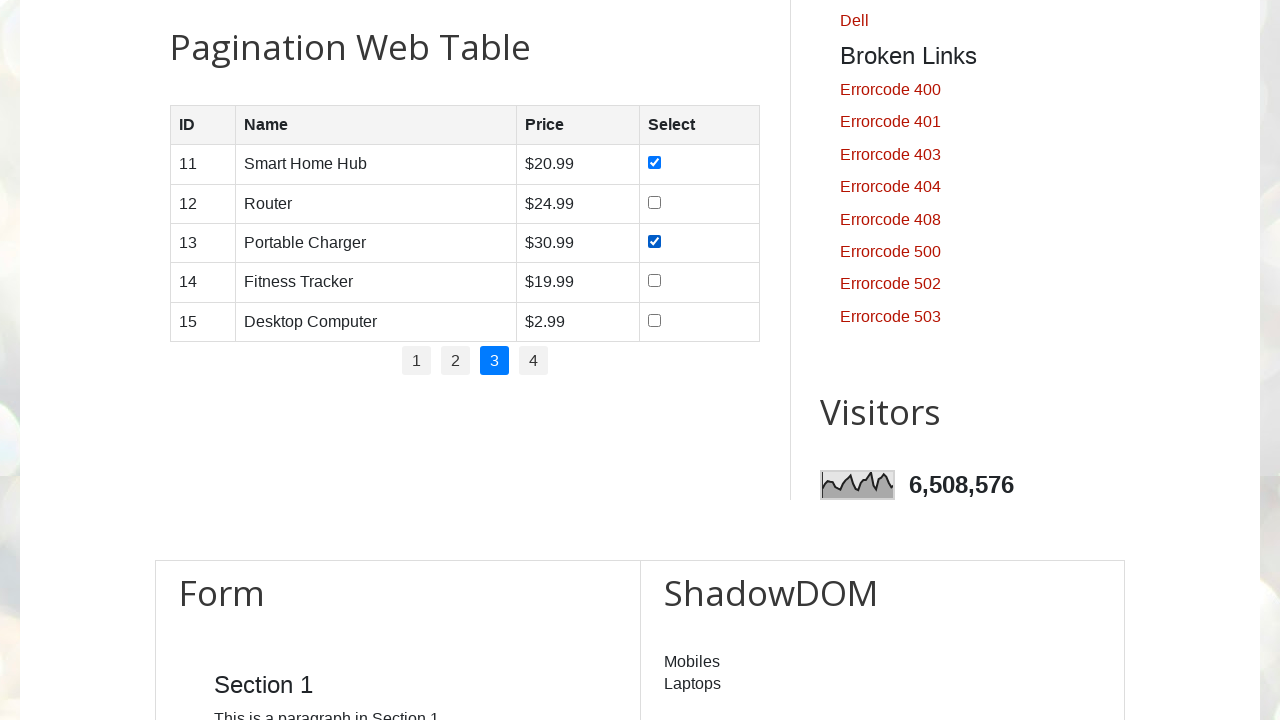

Waited 500ms before processing row 4 on page 3
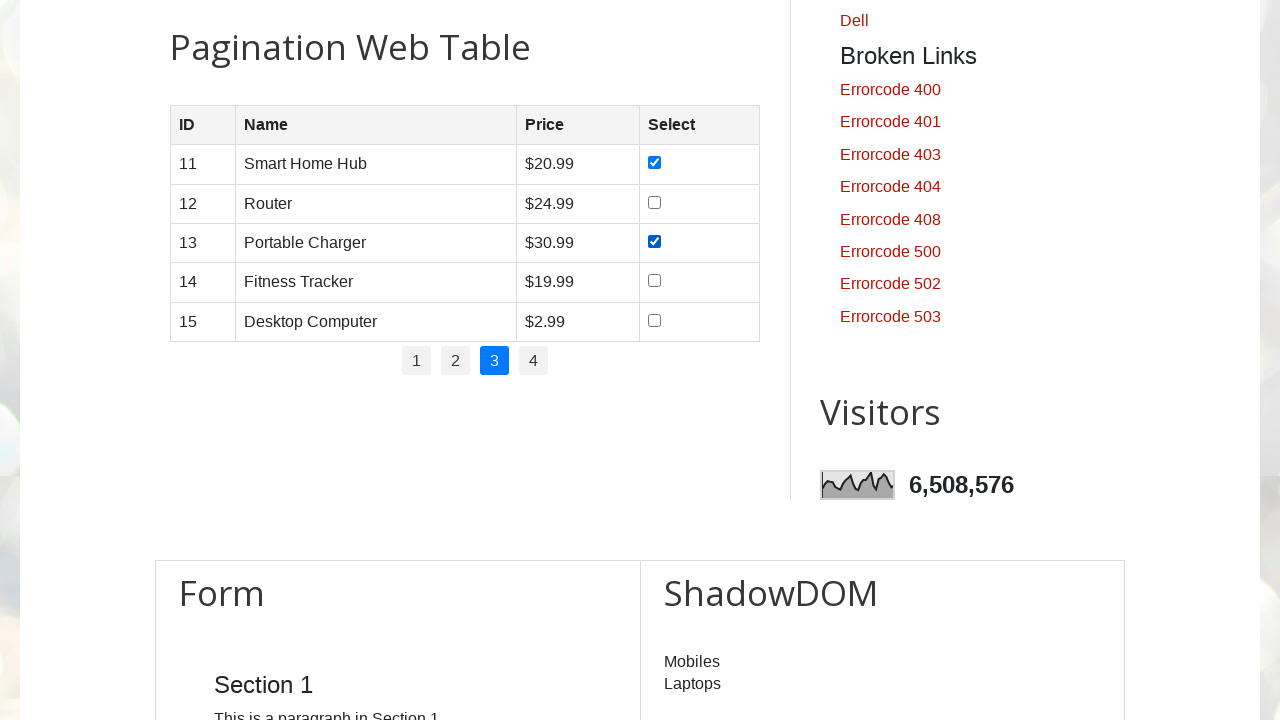

Retrieved ID value '14' from row 4 on page 3
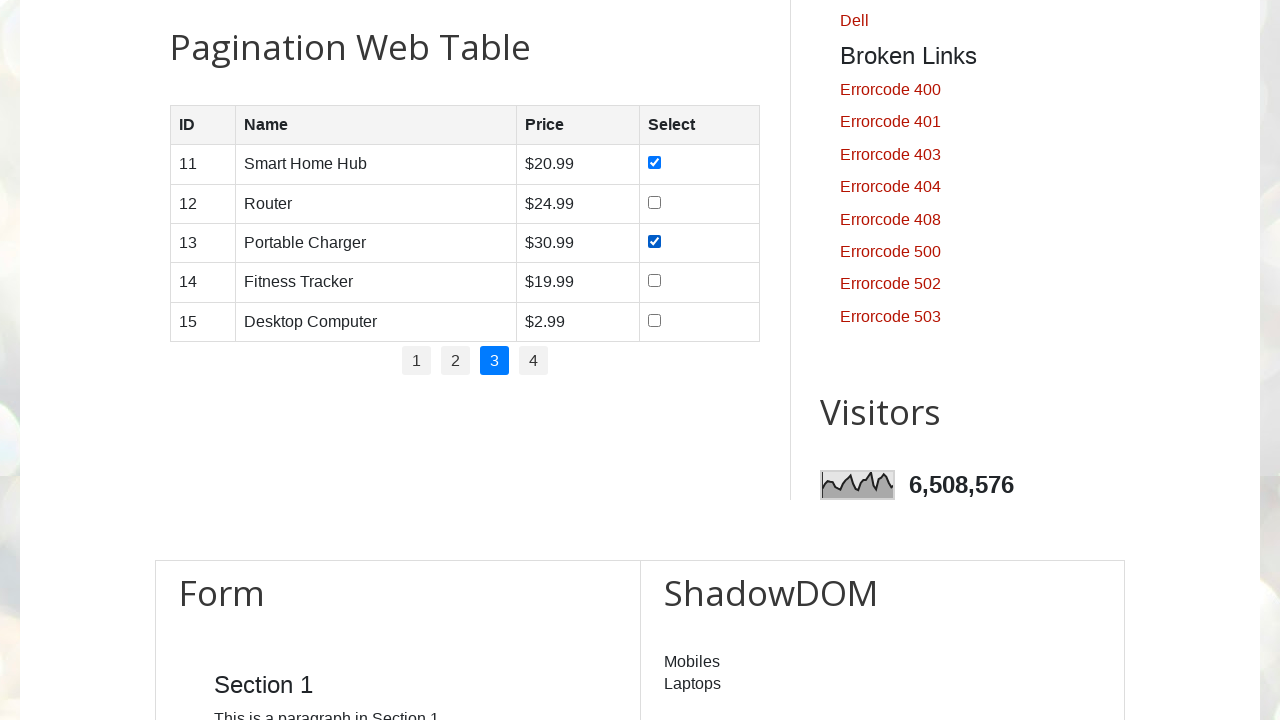

Waited 500ms before processing row 5 on page 3
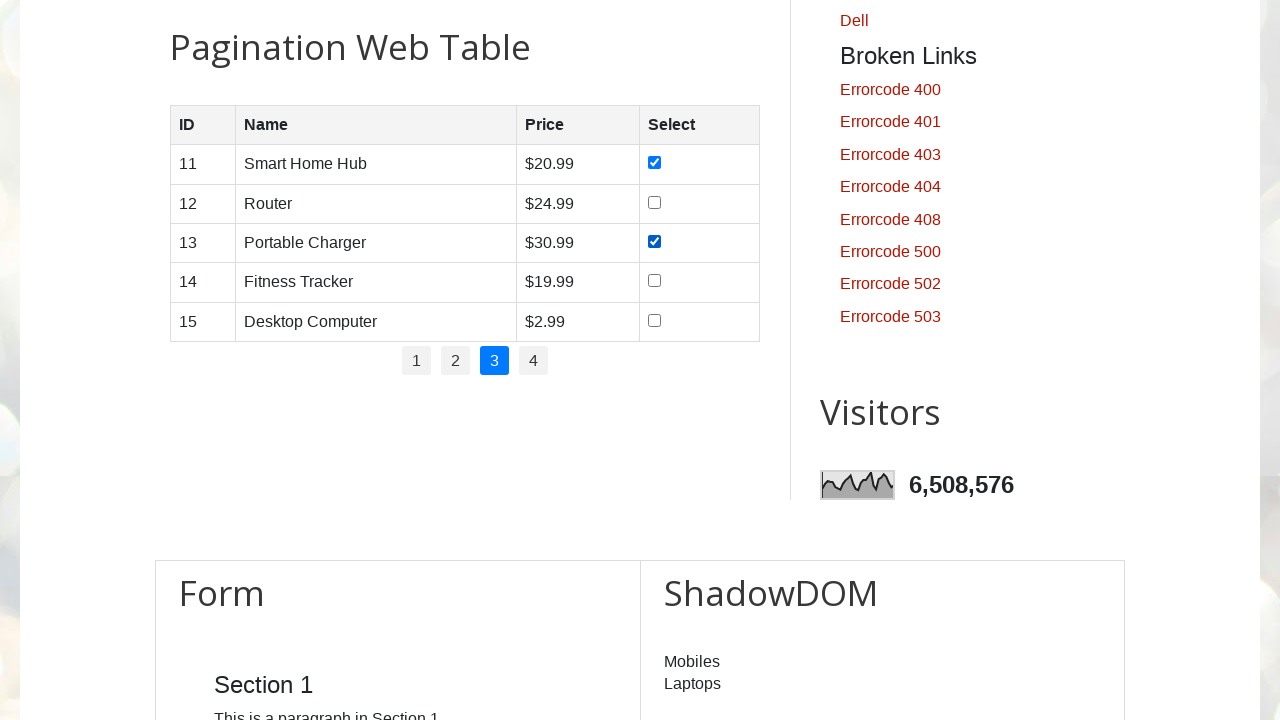

Retrieved ID value '15' from row 5 on page 3
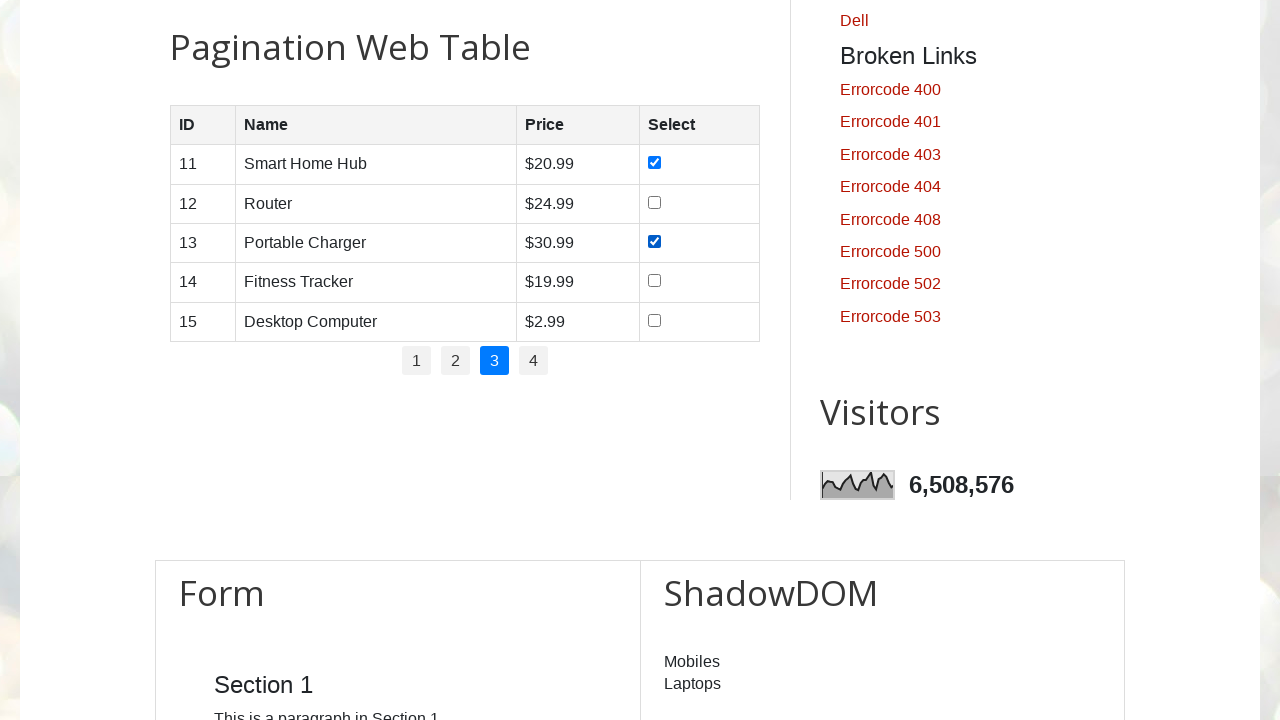

Clicked checkbox for odd-numbered row 5 (ID: 15) on page 3 at (655, 320) on //*[@id='productTable']/tbody/tr[5]/td[4]/input
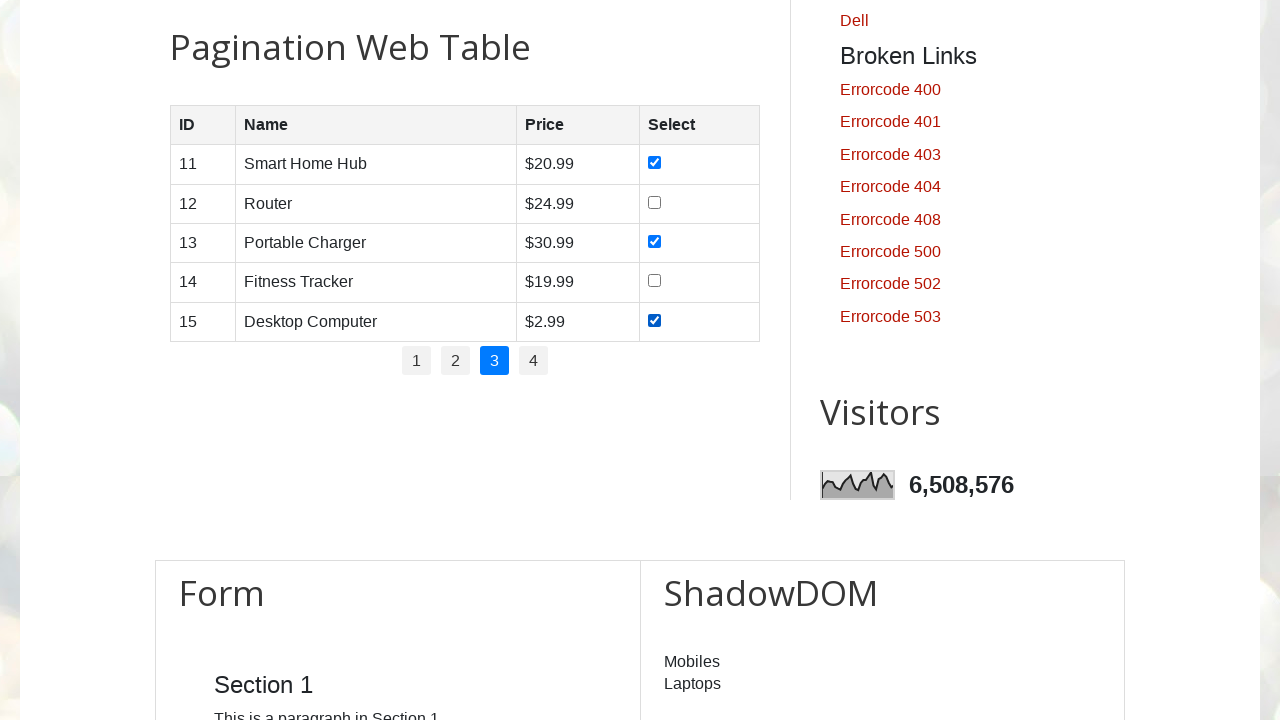

Clicked page number 4 at (534, 361) on //*[@id='pagination']/li[4]
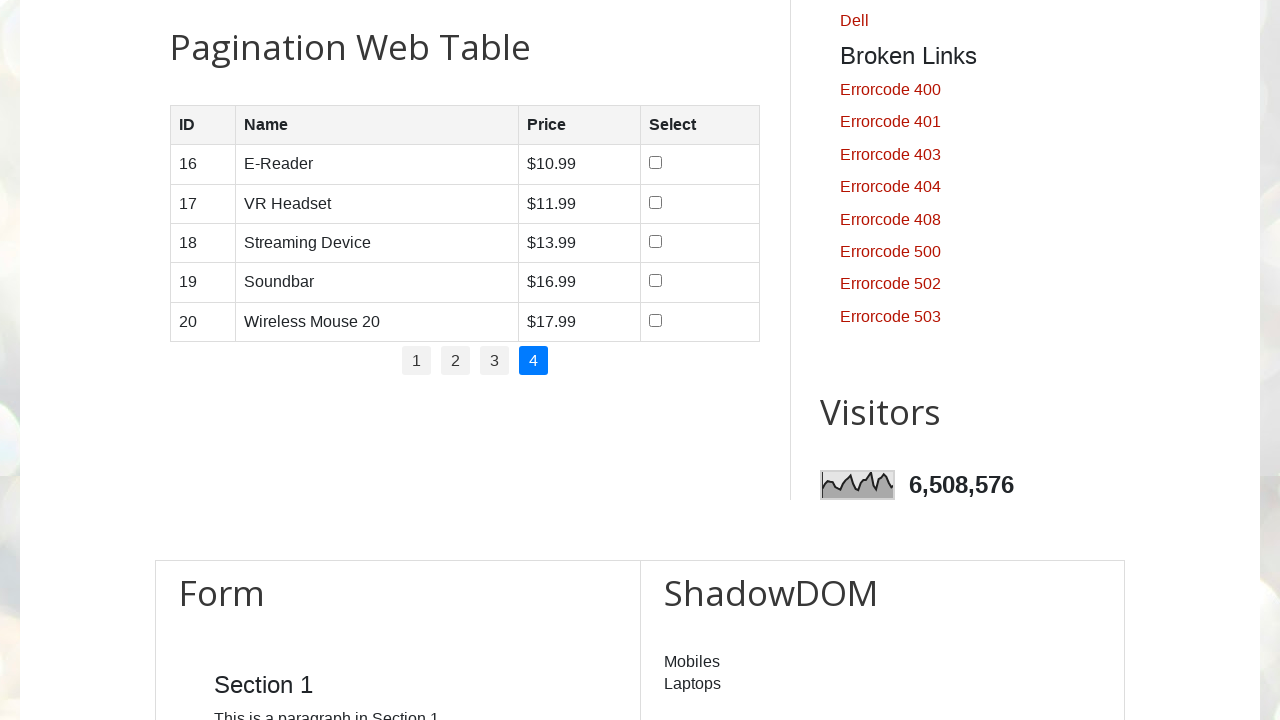

Table rows loaded on page 4
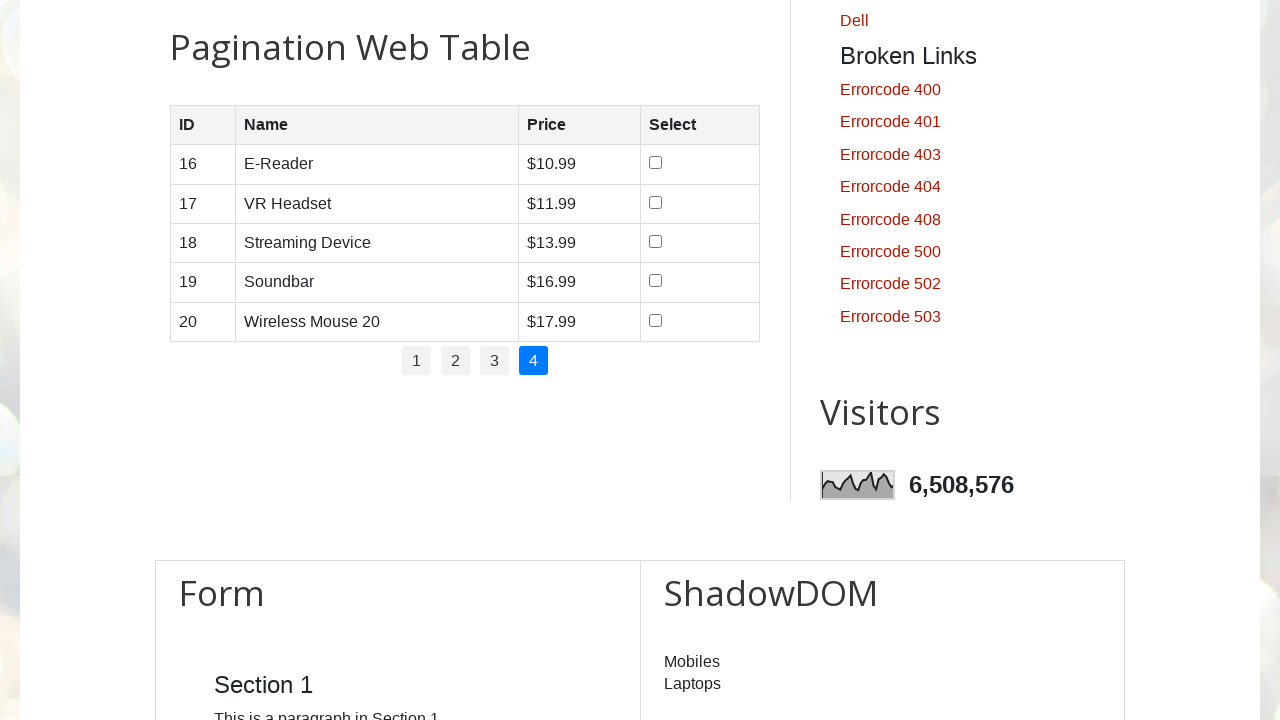

Found 5 rows on page 4
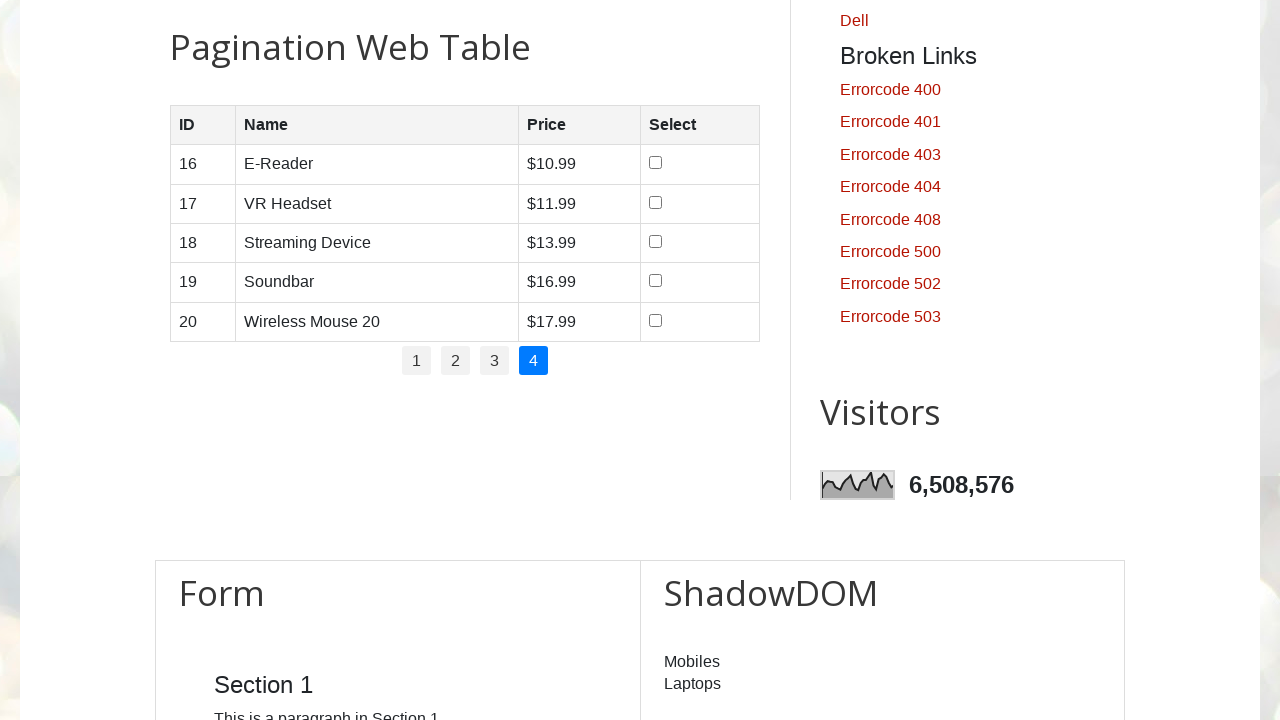

Waited 500ms before processing row 1 on page 4
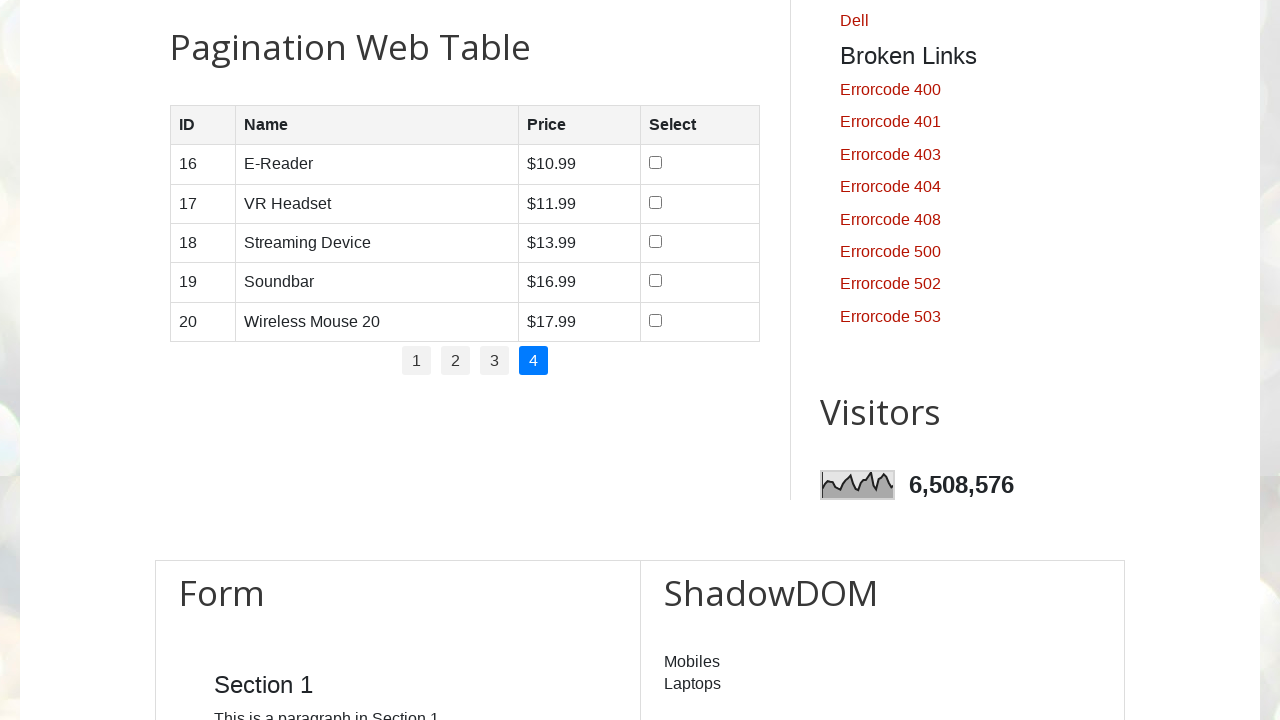

Retrieved ID value '16' from row 1 on page 4
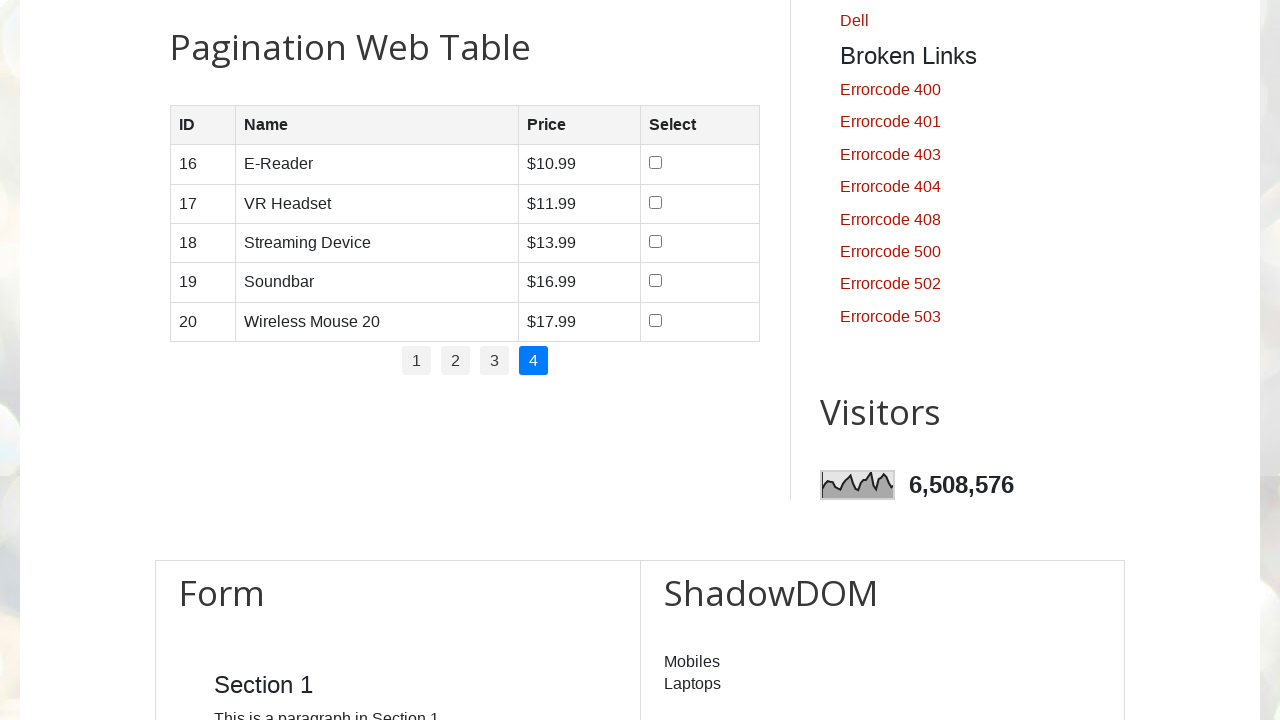

Waited 500ms before processing row 2 on page 4
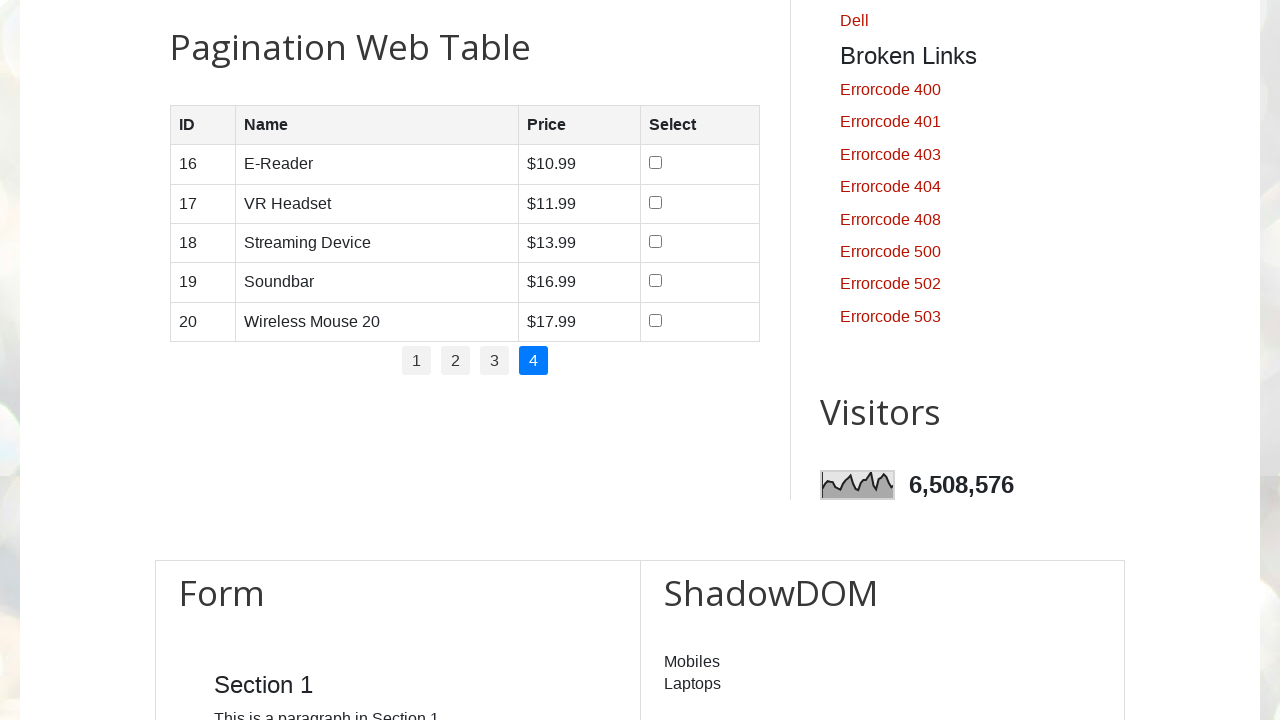

Retrieved ID value '17' from row 2 on page 4
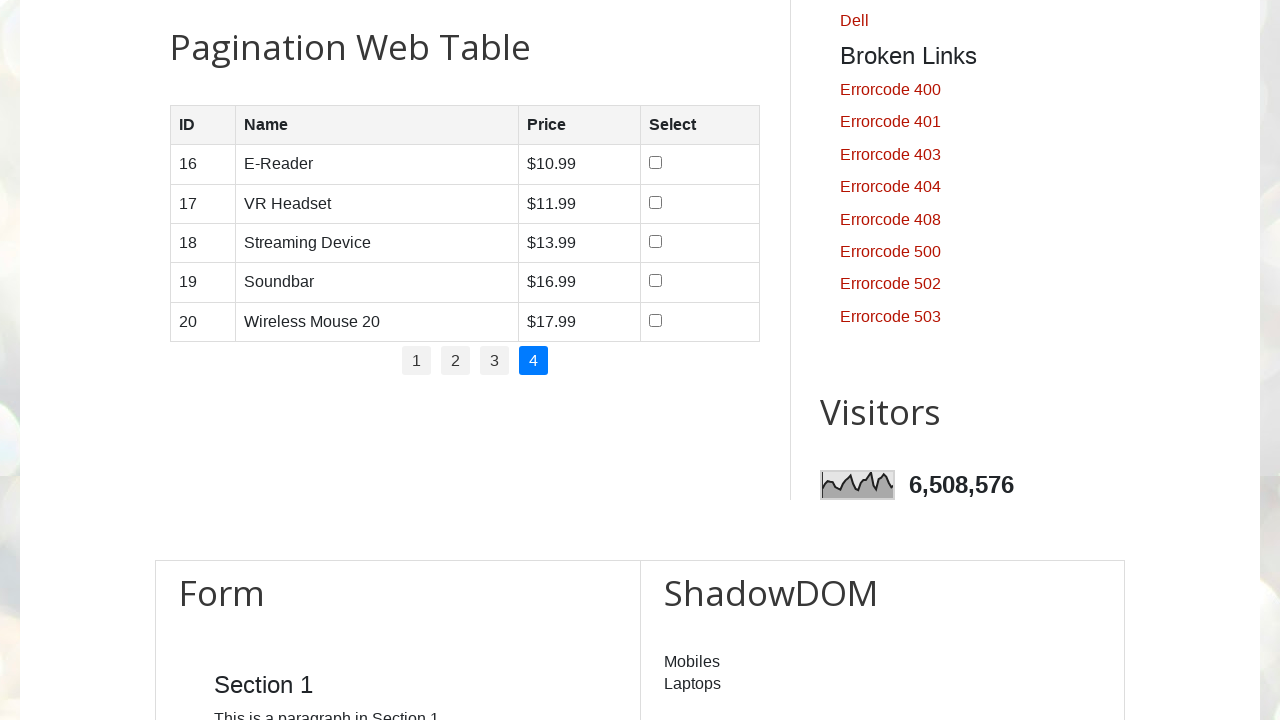

Clicked checkbox for odd-numbered row 2 (ID: 17) on page 4 at (656, 202) on //*[@id='productTable']/tbody/tr[2]/td[4]/input
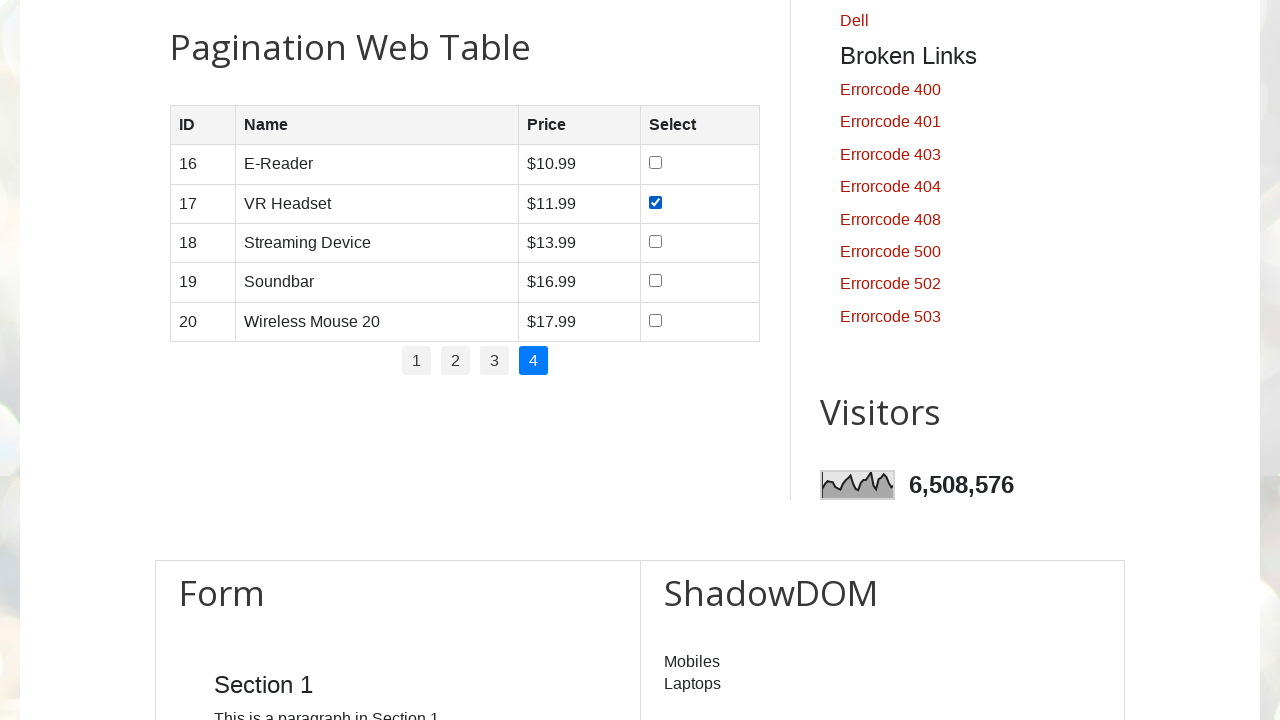

Waited 500ms before processing row 3 on page 4
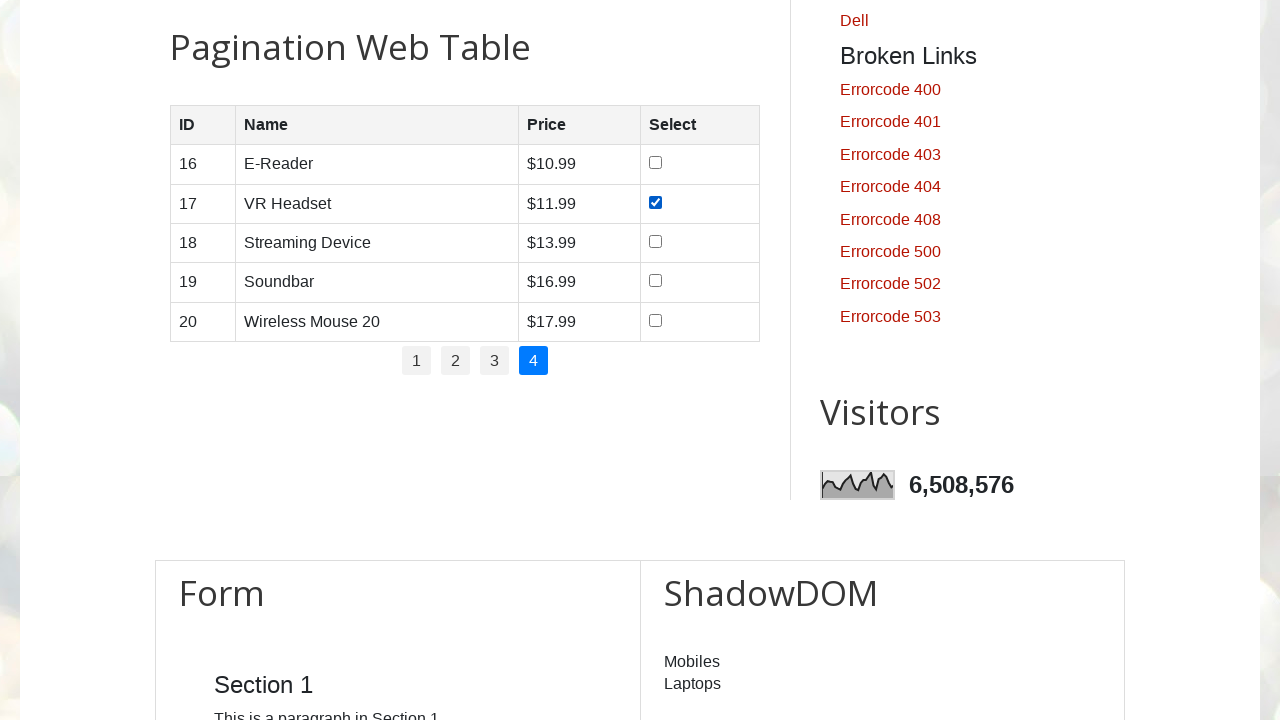

Retrieved ID value '18' from row 3 on page 4
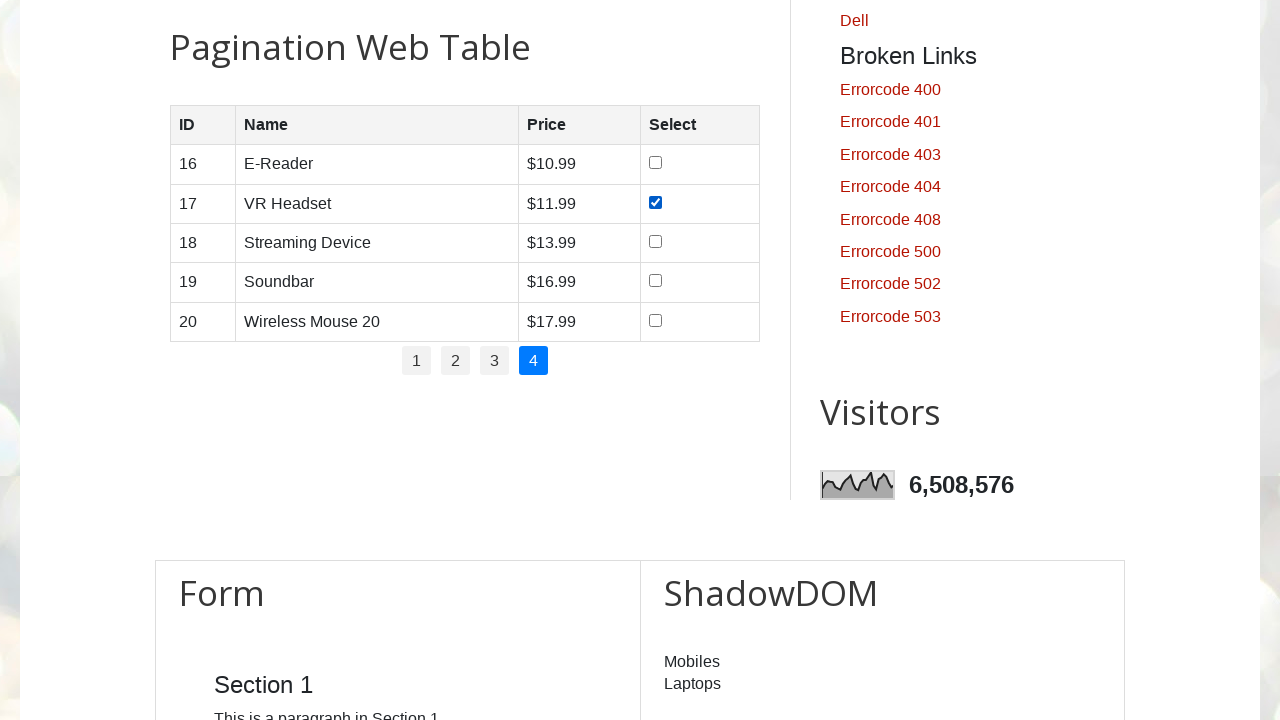

Waited 500ms before processing row 4 on page 4
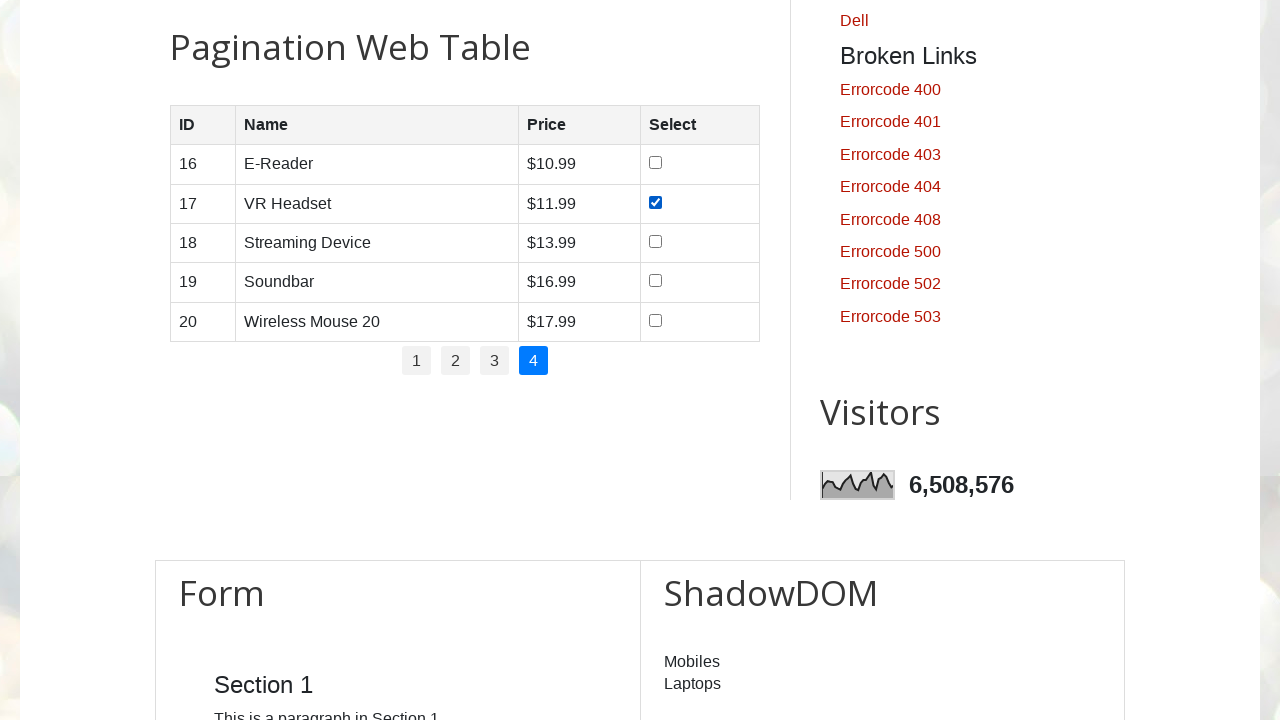

Retrieved ID value '19' from row 4 on page 4
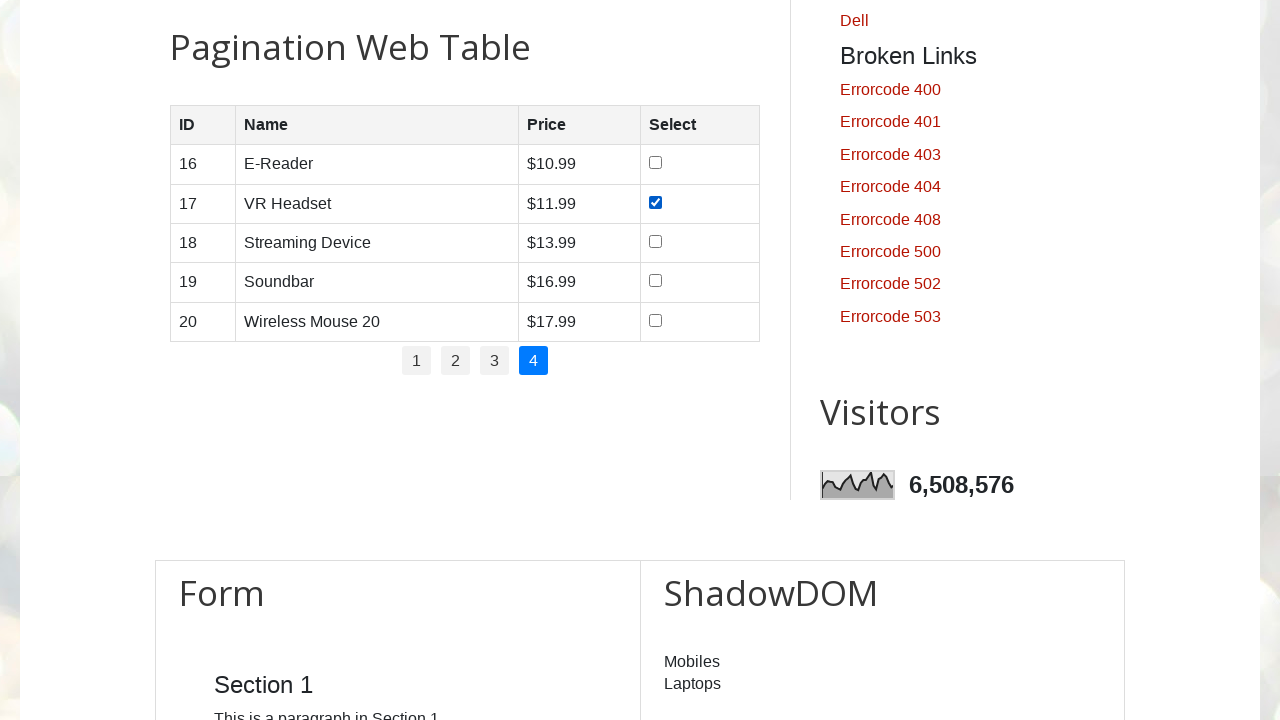

Clicked checkbox for odd-numbered row 4 (ID: 19) on page 4 at (656, 281) on //*[@id='productTable']/tbody/tr[4]/td[4]/input
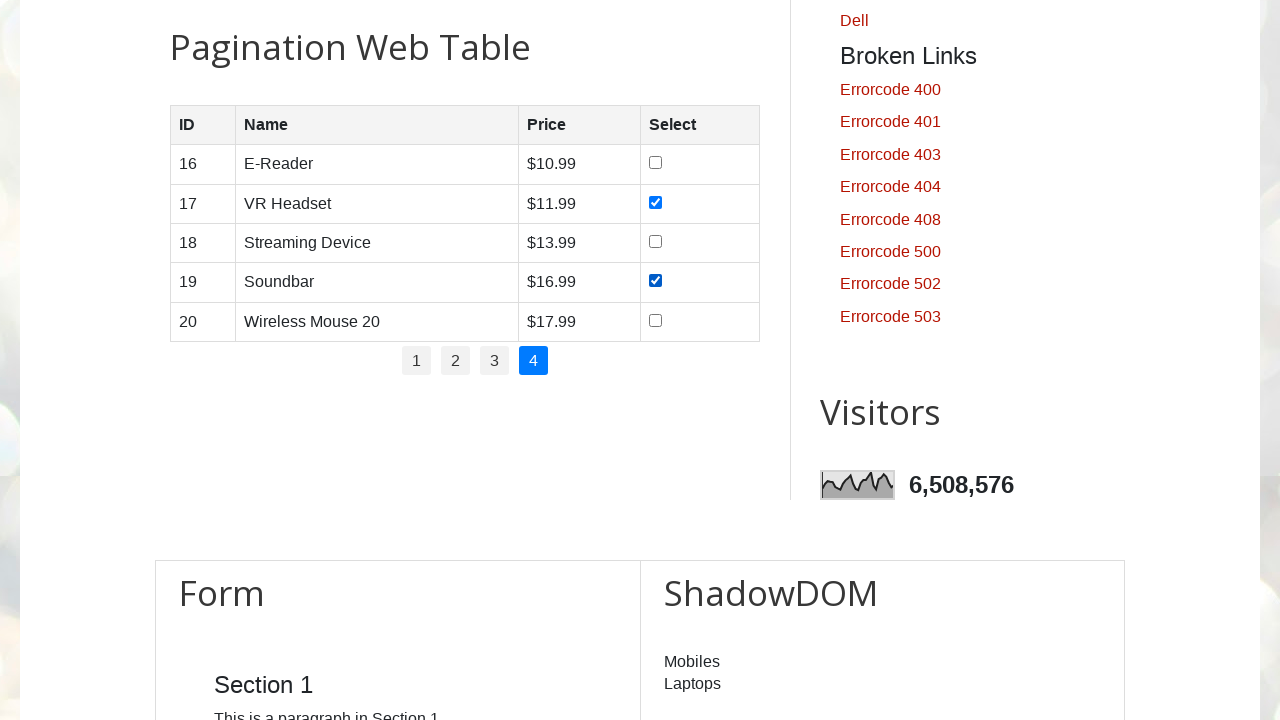

Waited 500ms before processing row 5 on page 4
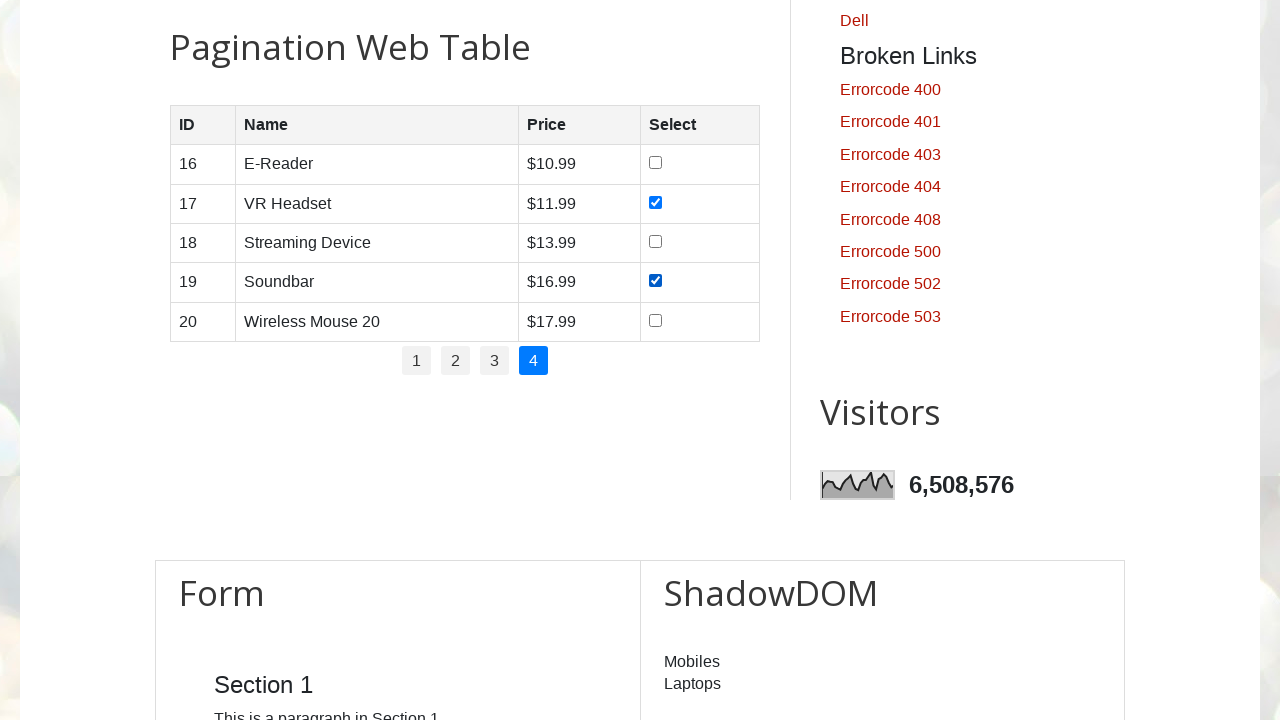

Retrieved ID value '20' from row 5 on page 4
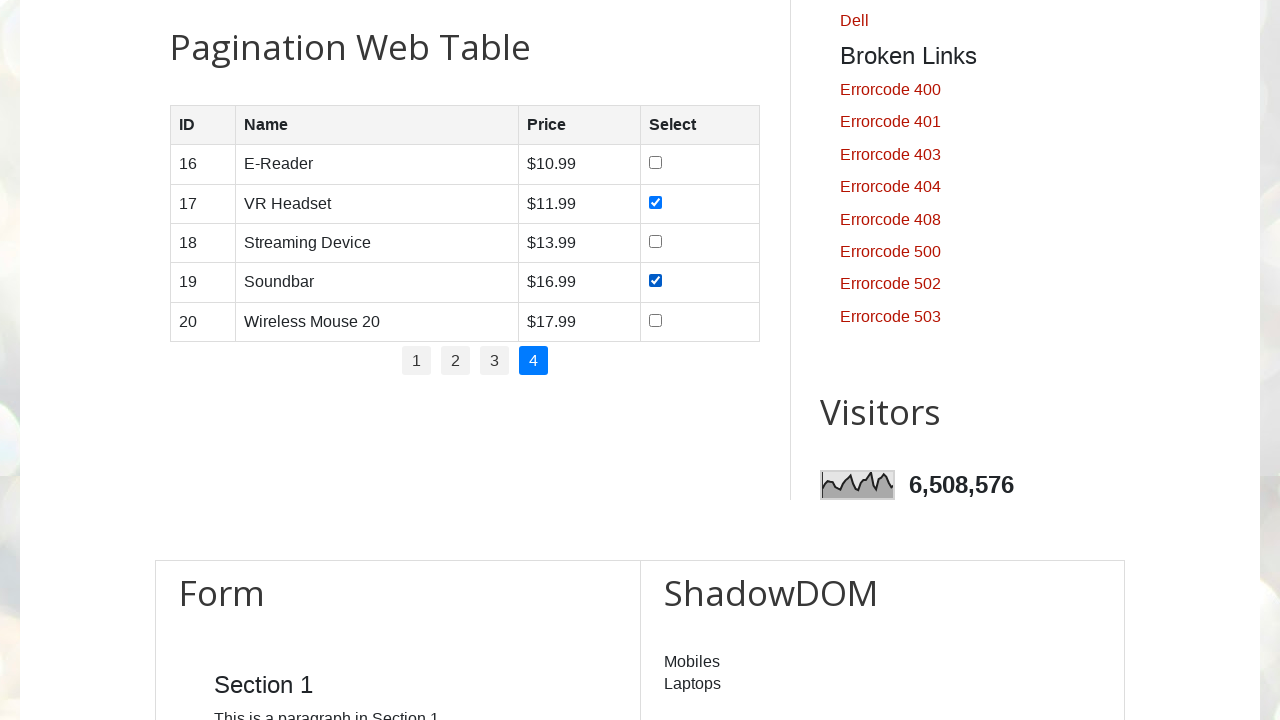

Final wait of 1000ms completed - pagination test finished
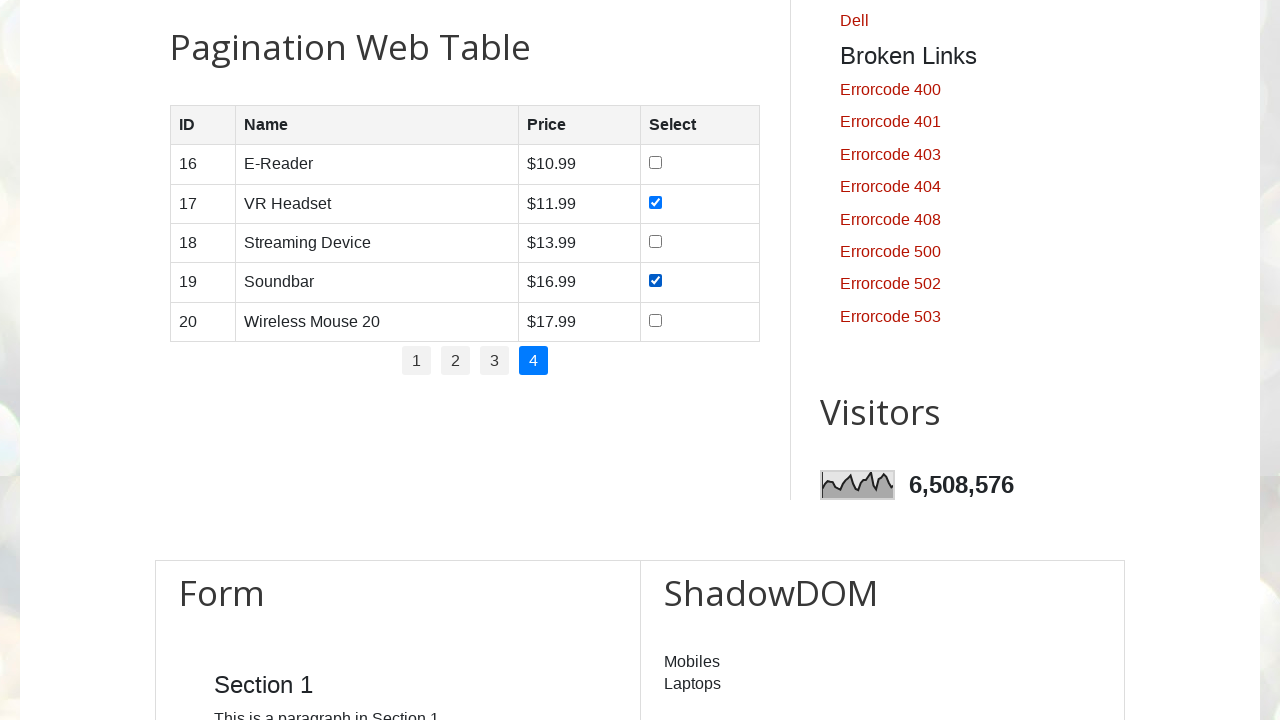

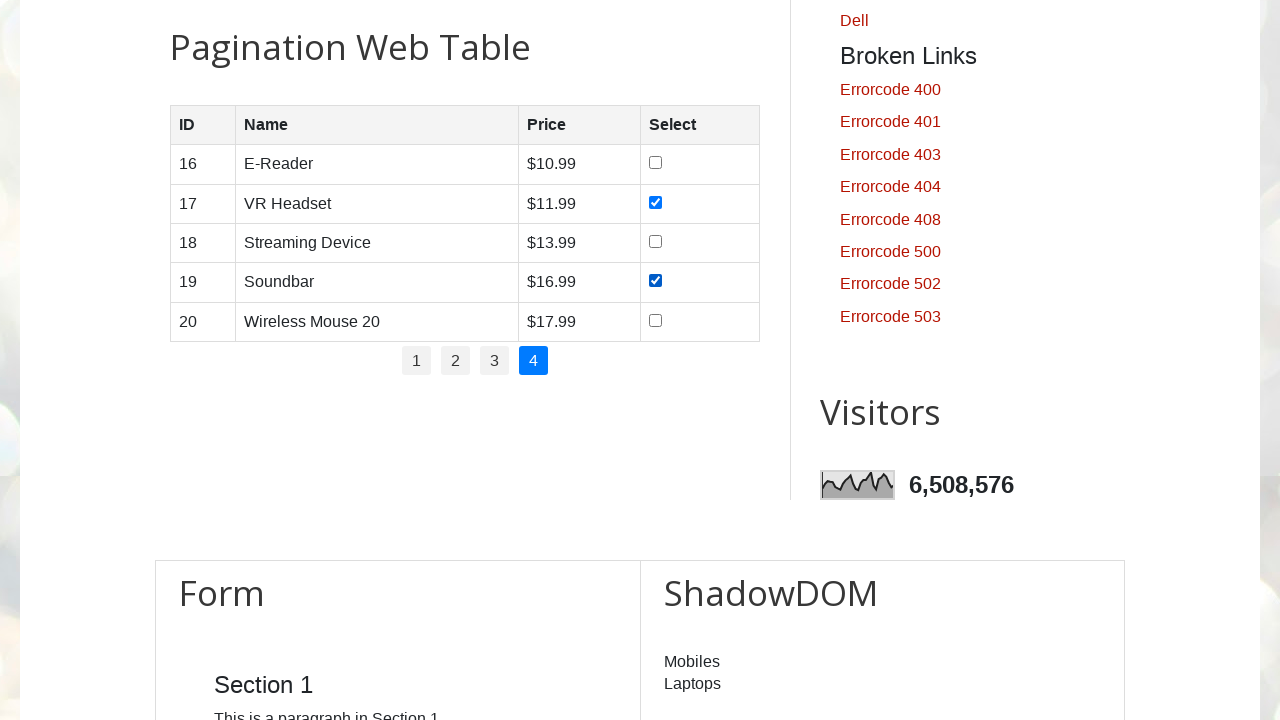